Navigates to Fabric Custom template page and scrolls through different viewport width breakpoints to verify template elements are visible within iframes

Starting URL: https://guardian.github.io/commercial-templates/ssr/fabric-custom/

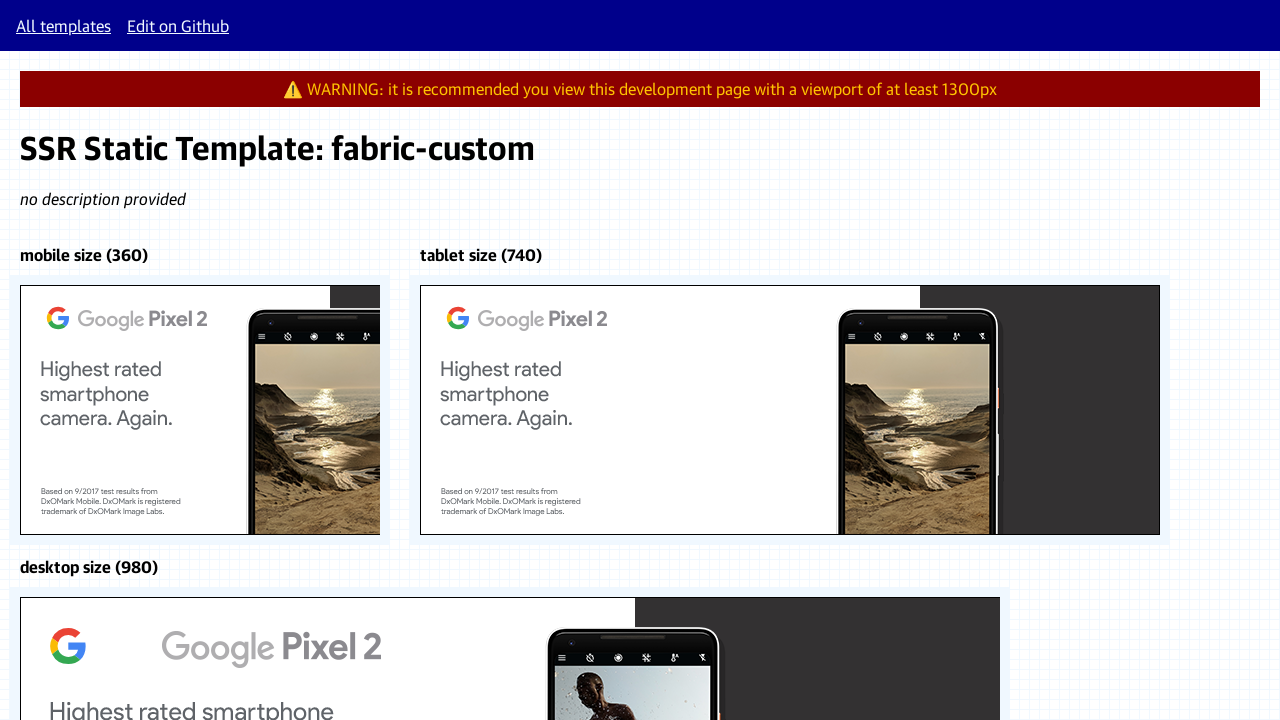

Set viewport size to 1600x1000
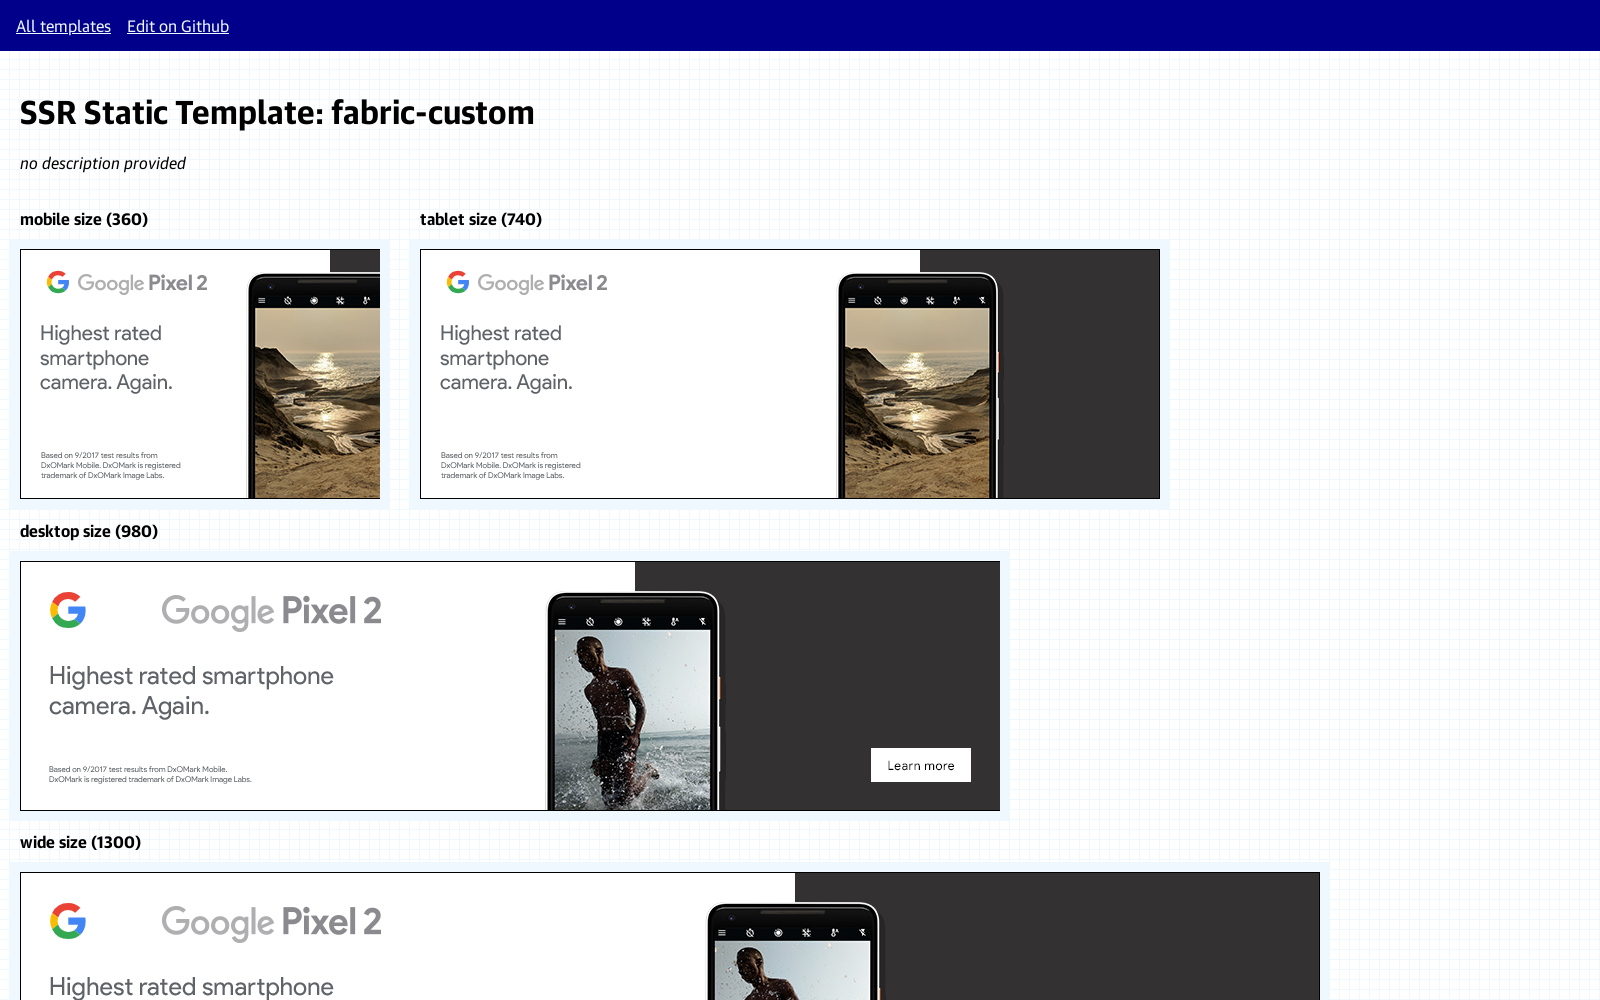

Located iframe with name 'width-360'
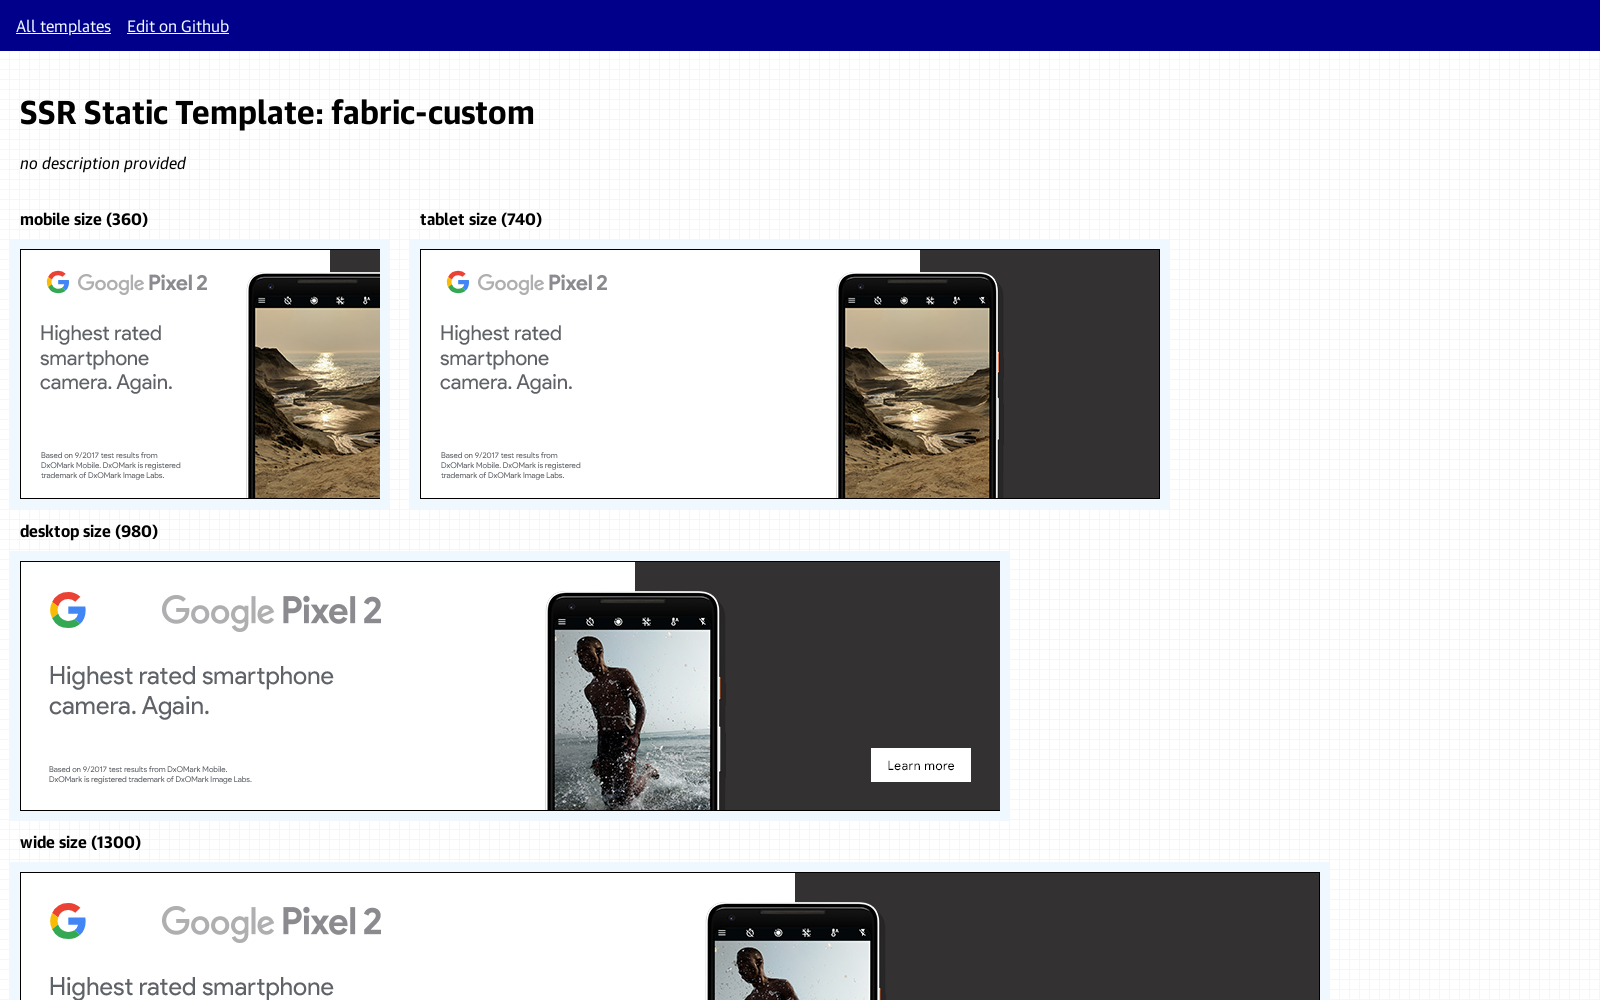

Located creative element within width-360 iframe
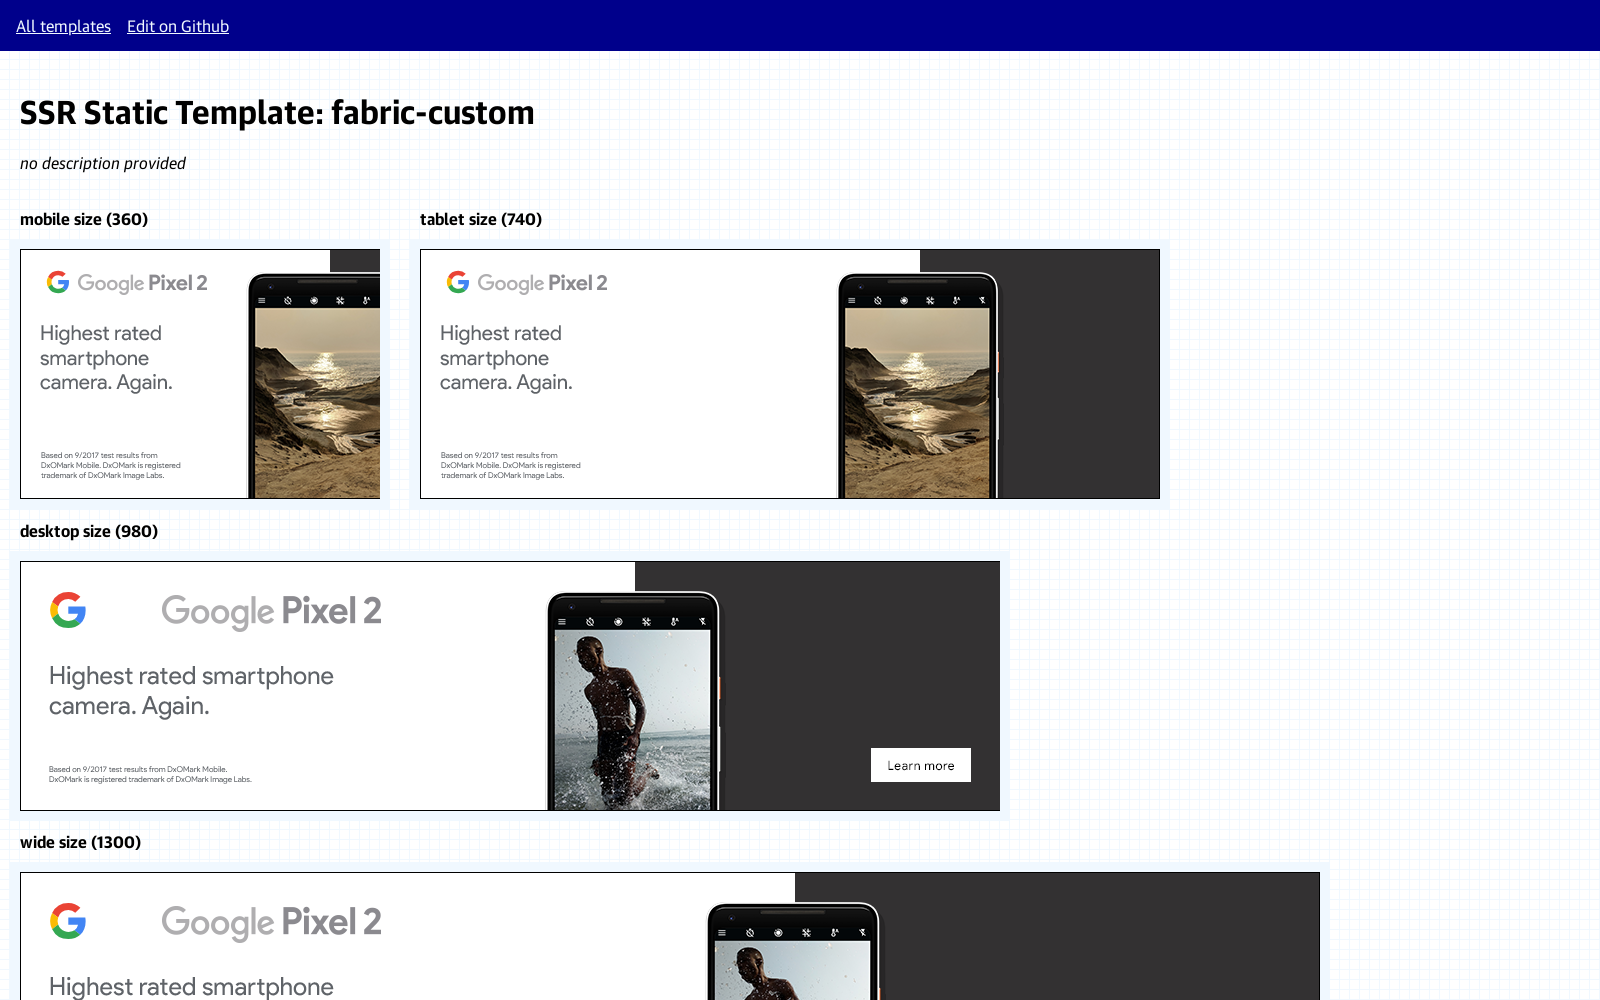

Creative element at breakpoint 360 is visible
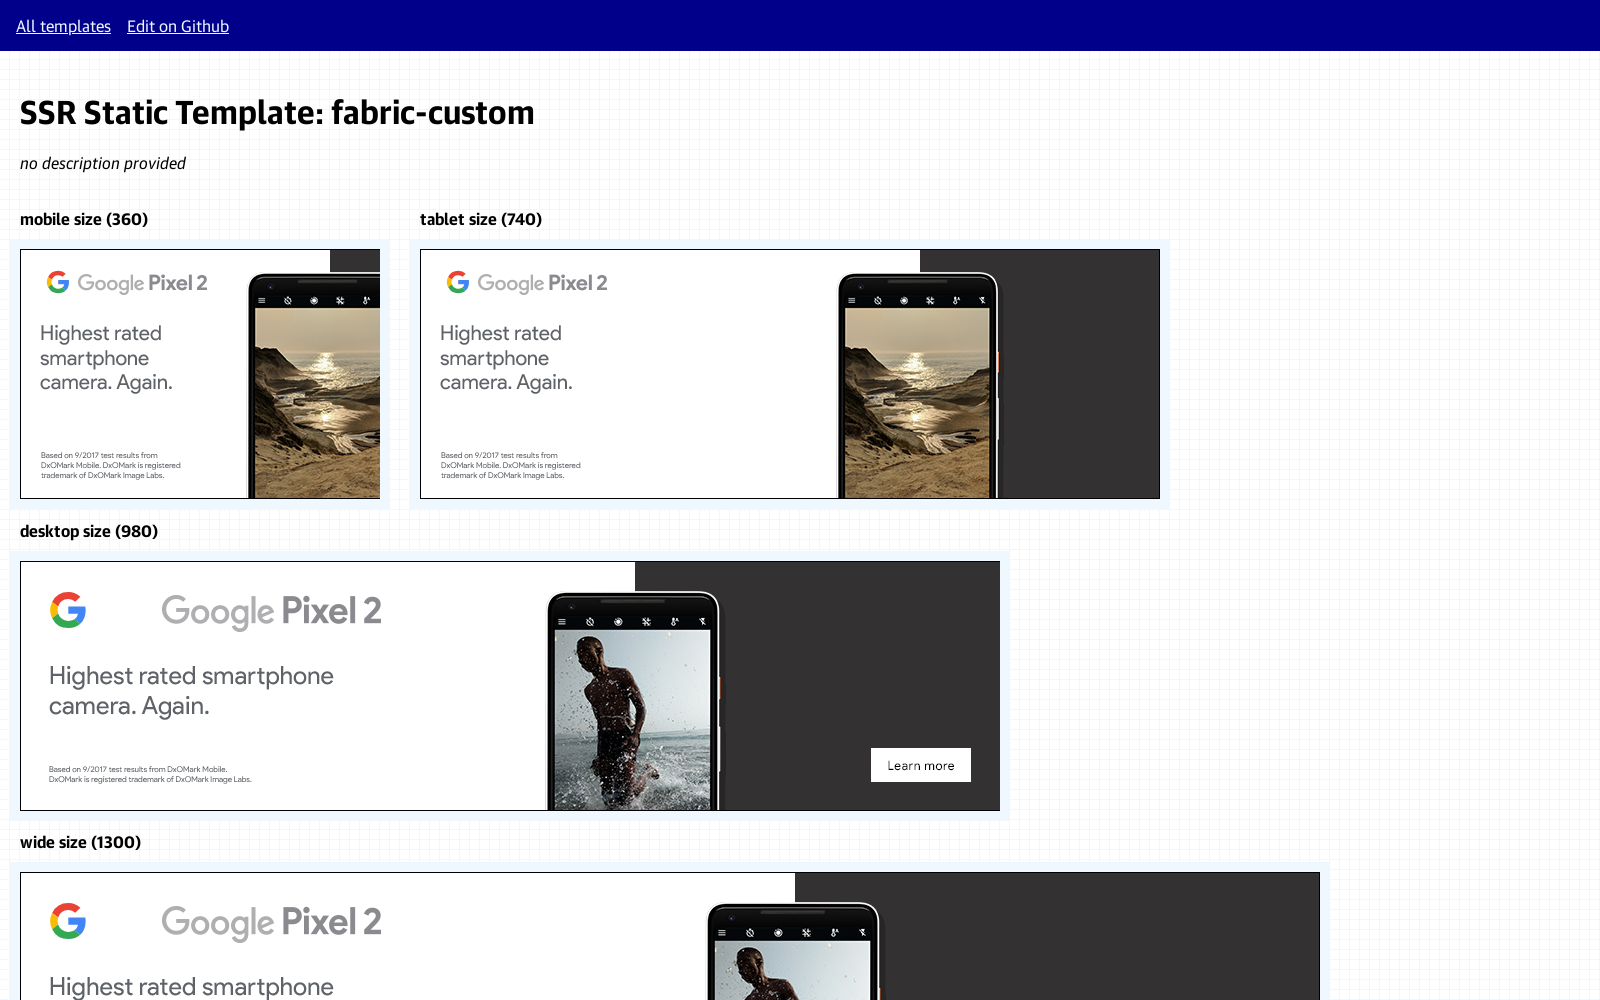

Scrolled creative element into view for breakpoint 360
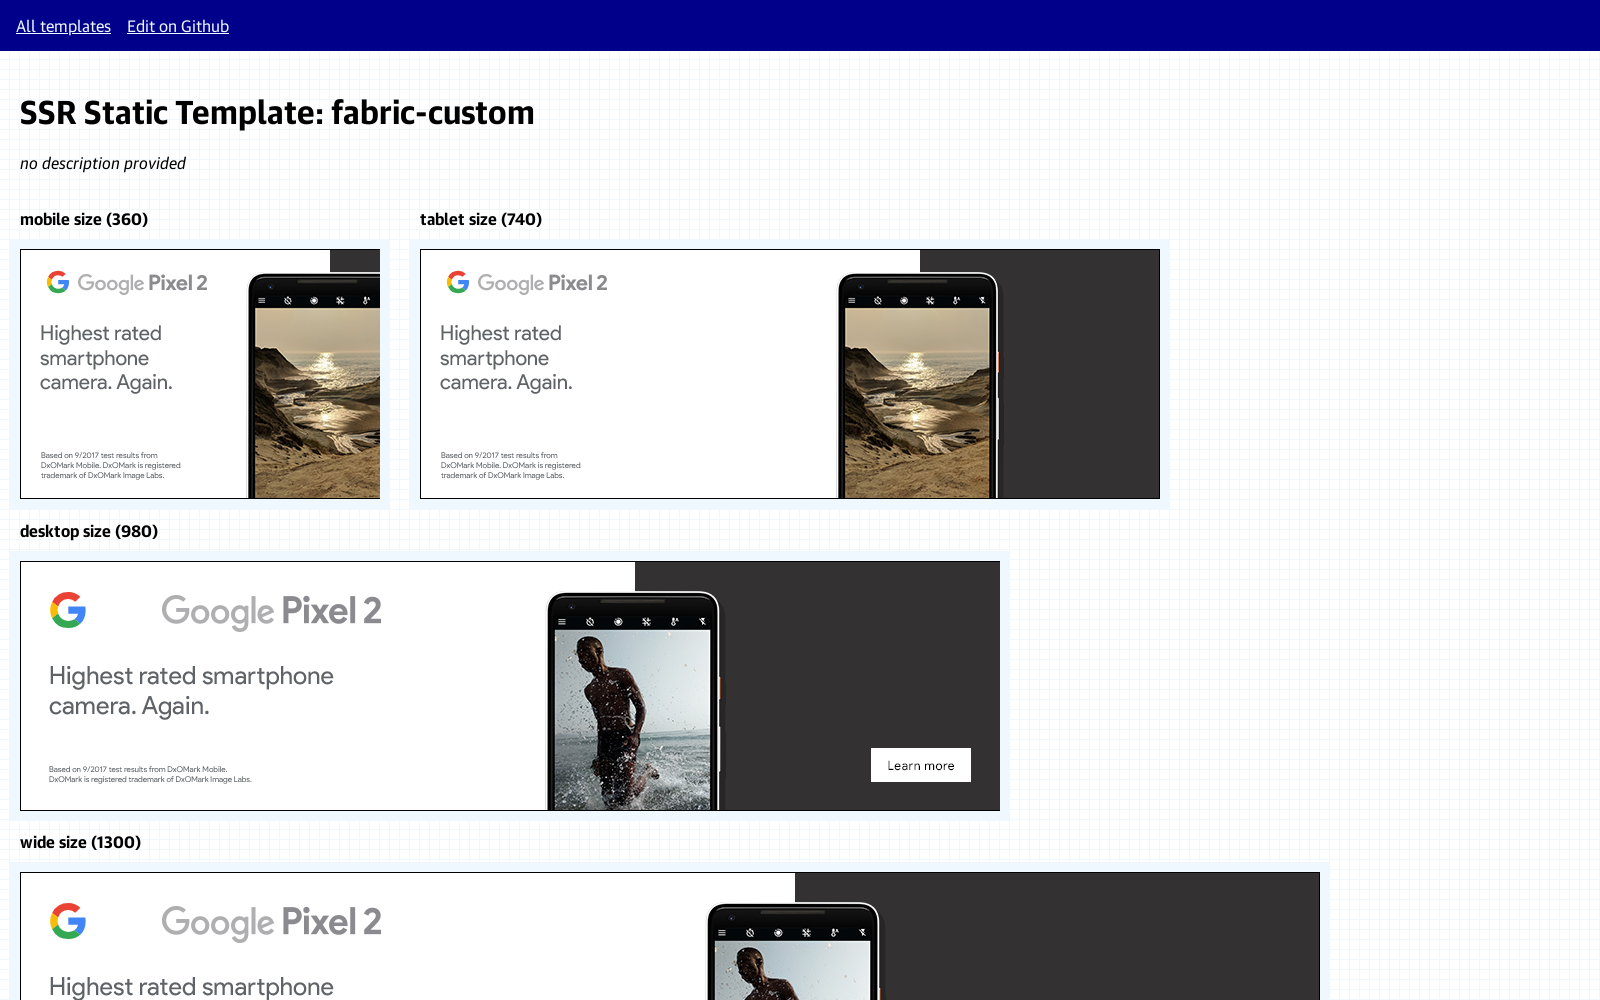

Located iframe with name 'width-740'
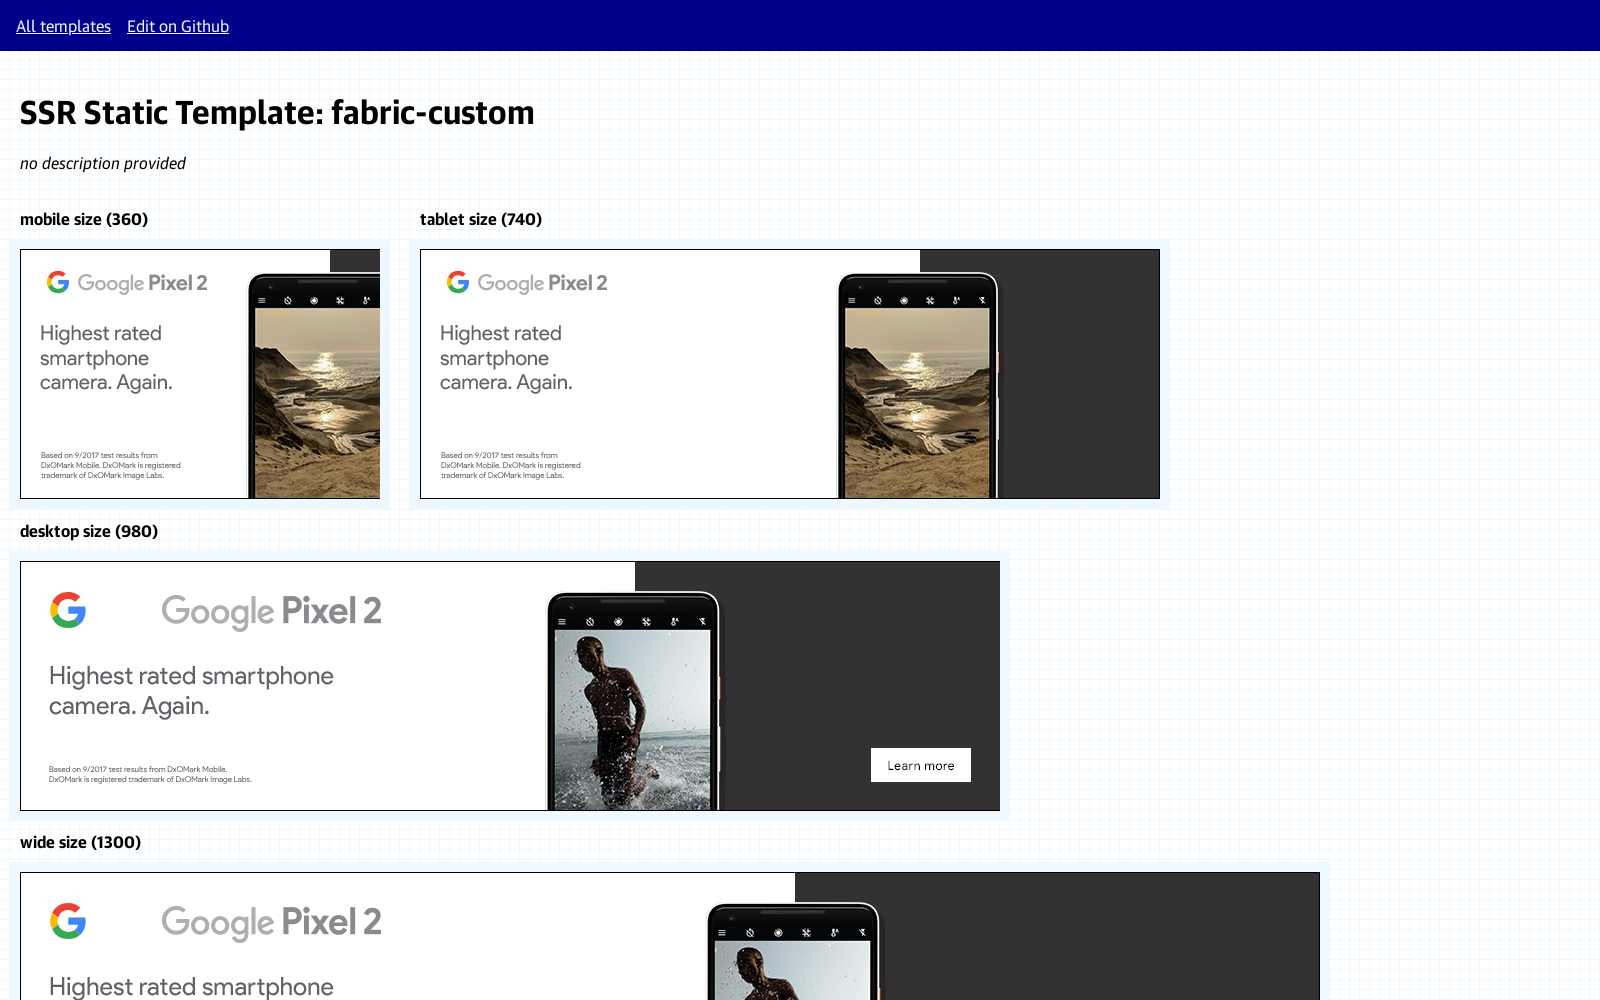

Located creative element within width-740 iframe
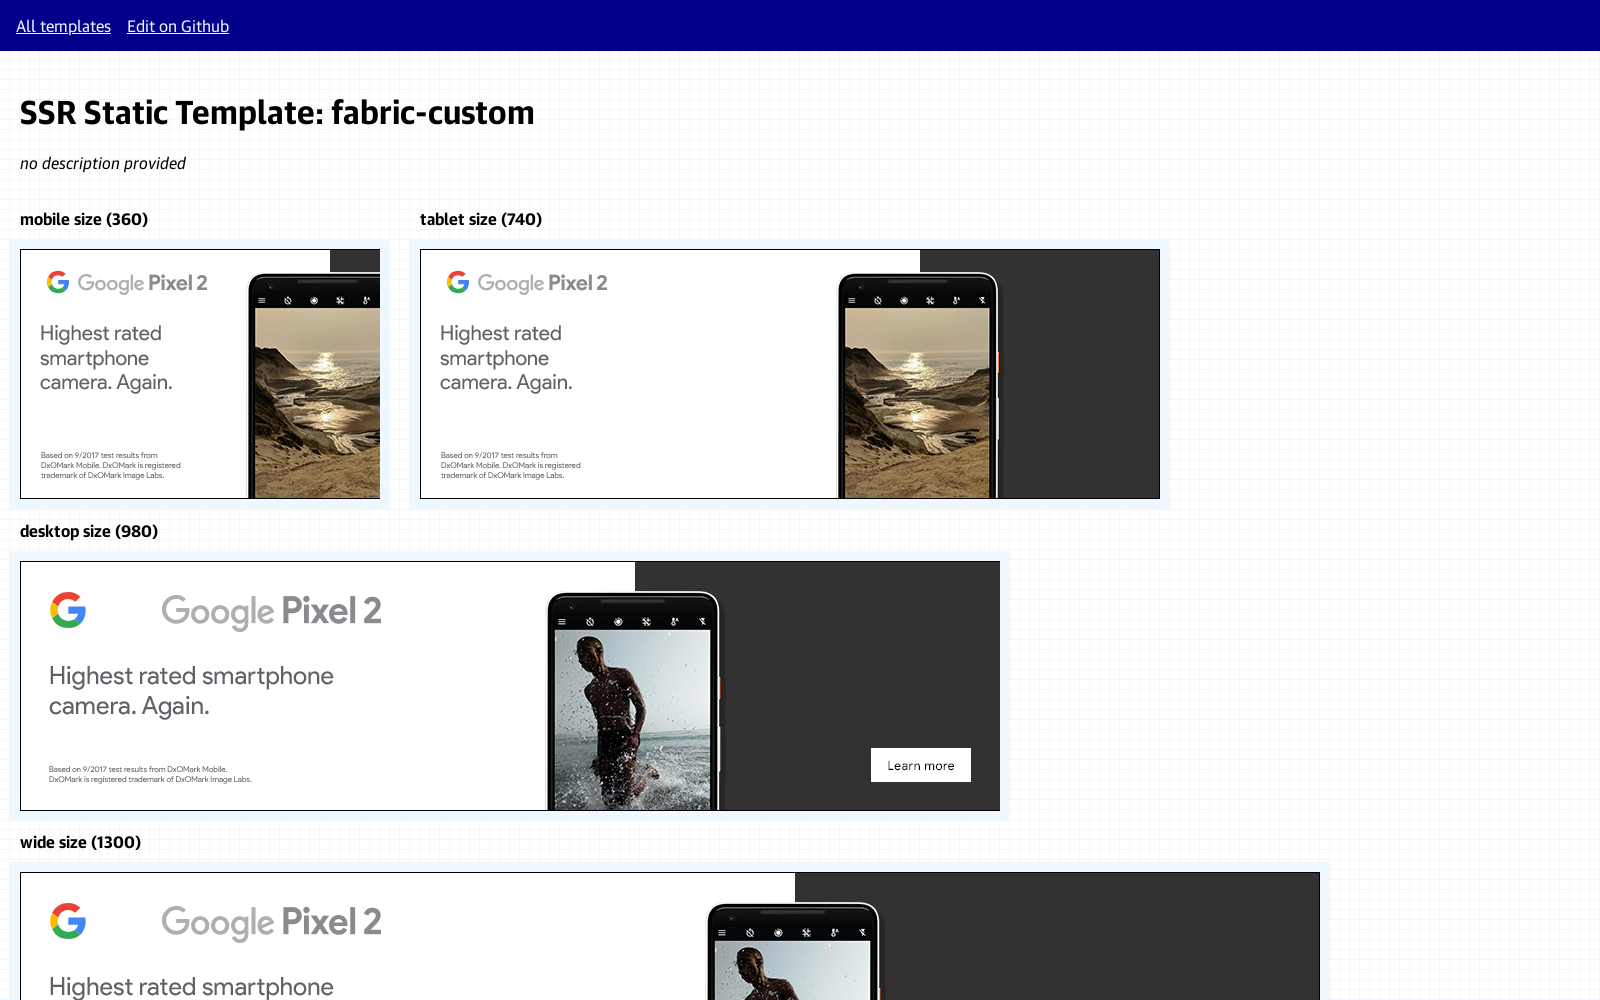

Creative element at breakpoint 740 is visible
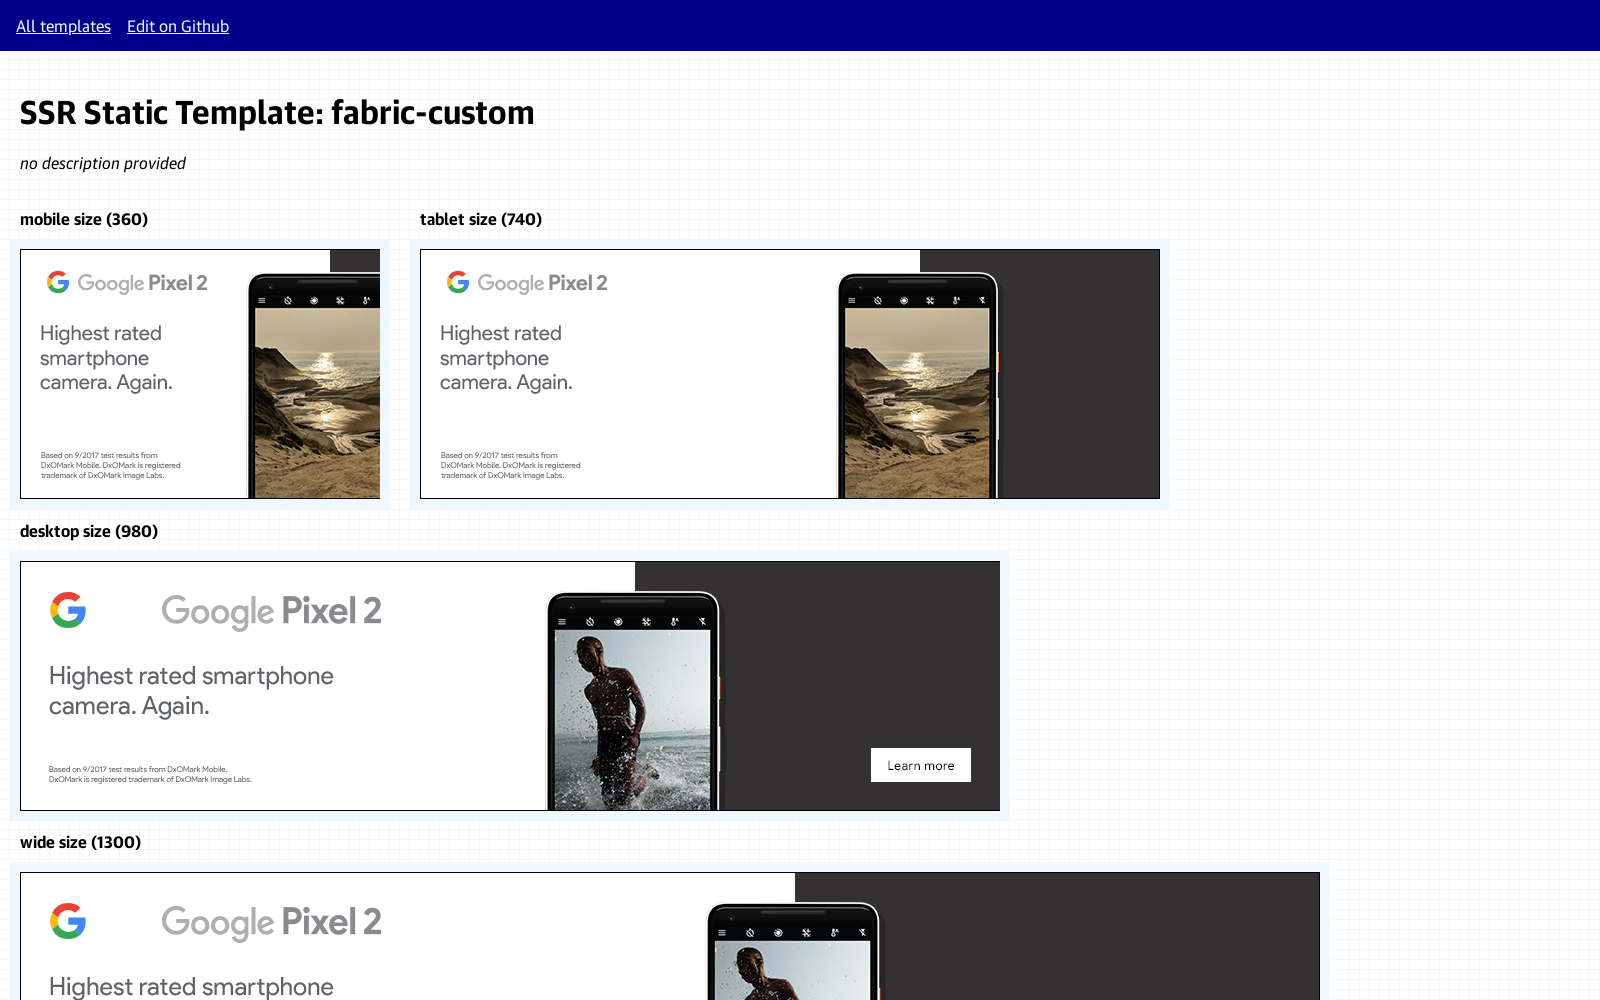

Scrolled creative element into view for breakpoint 740
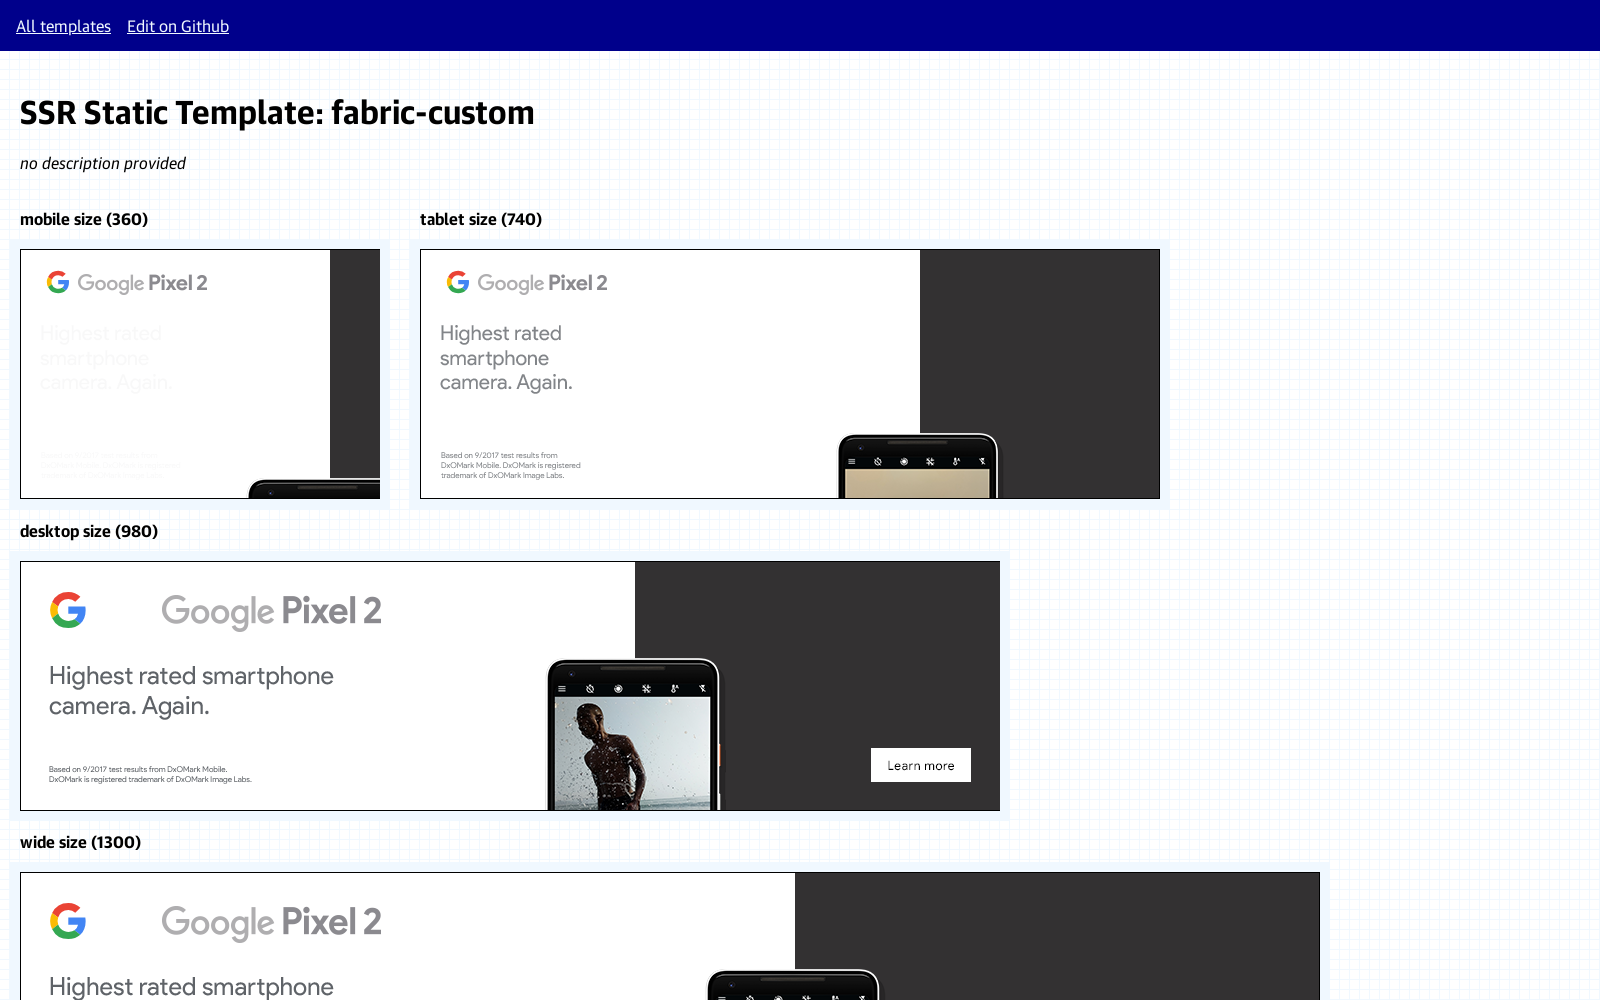

Located iframe with name 'width-980'
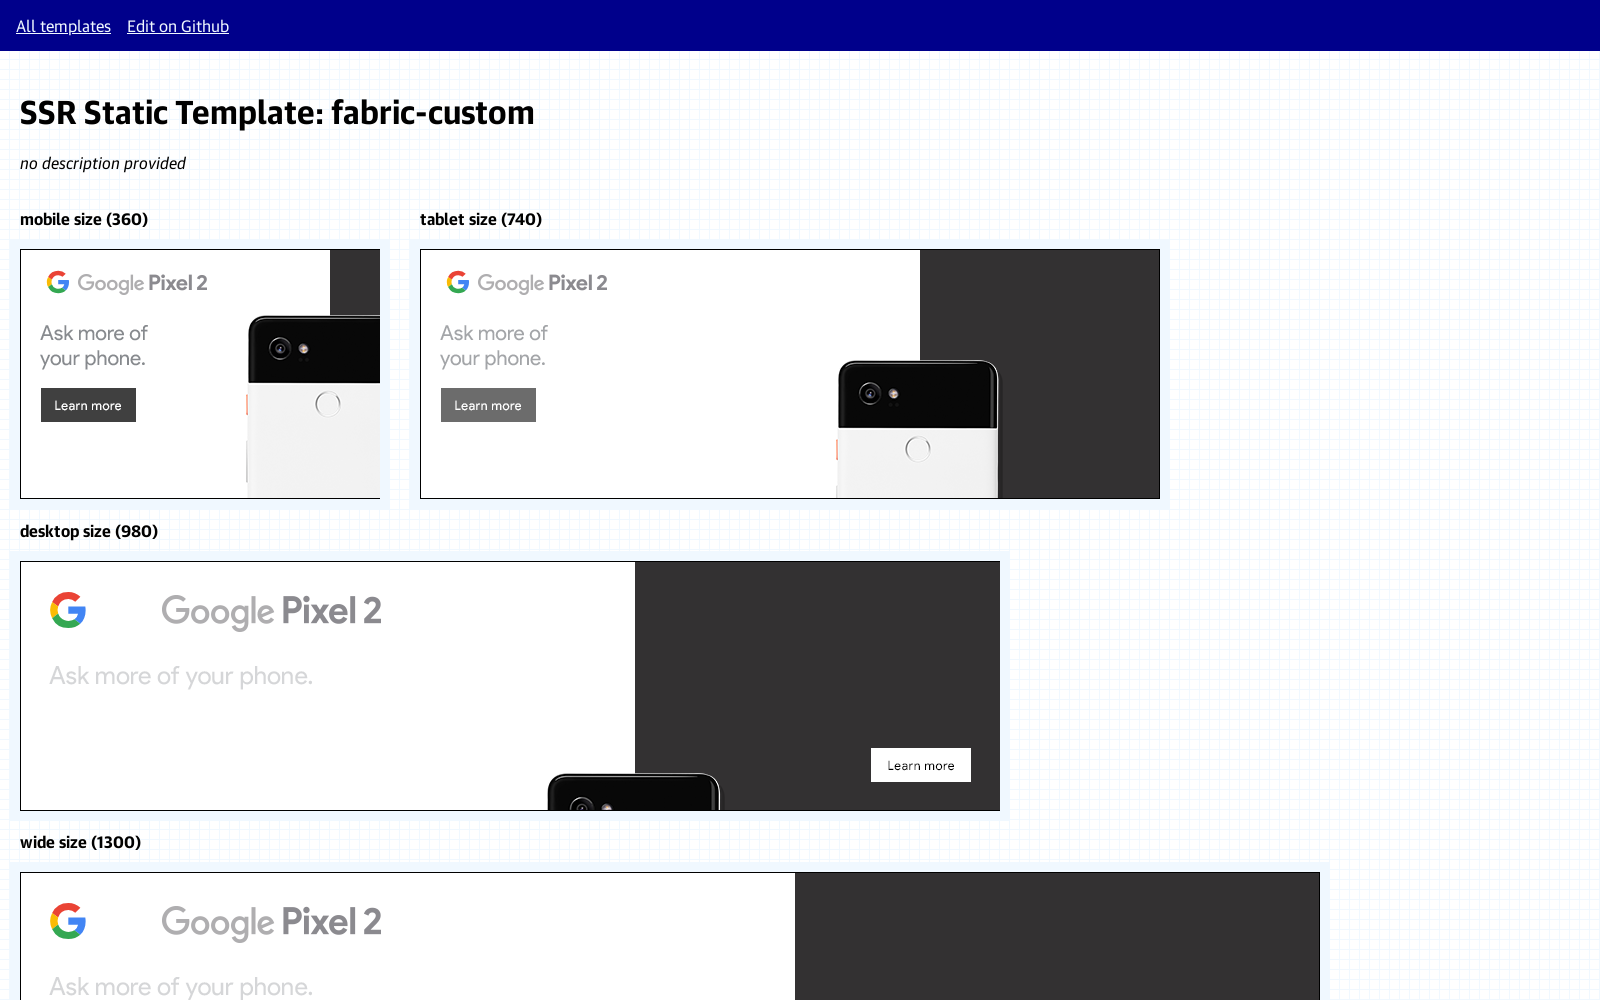

Located creative element within width-980 iframe
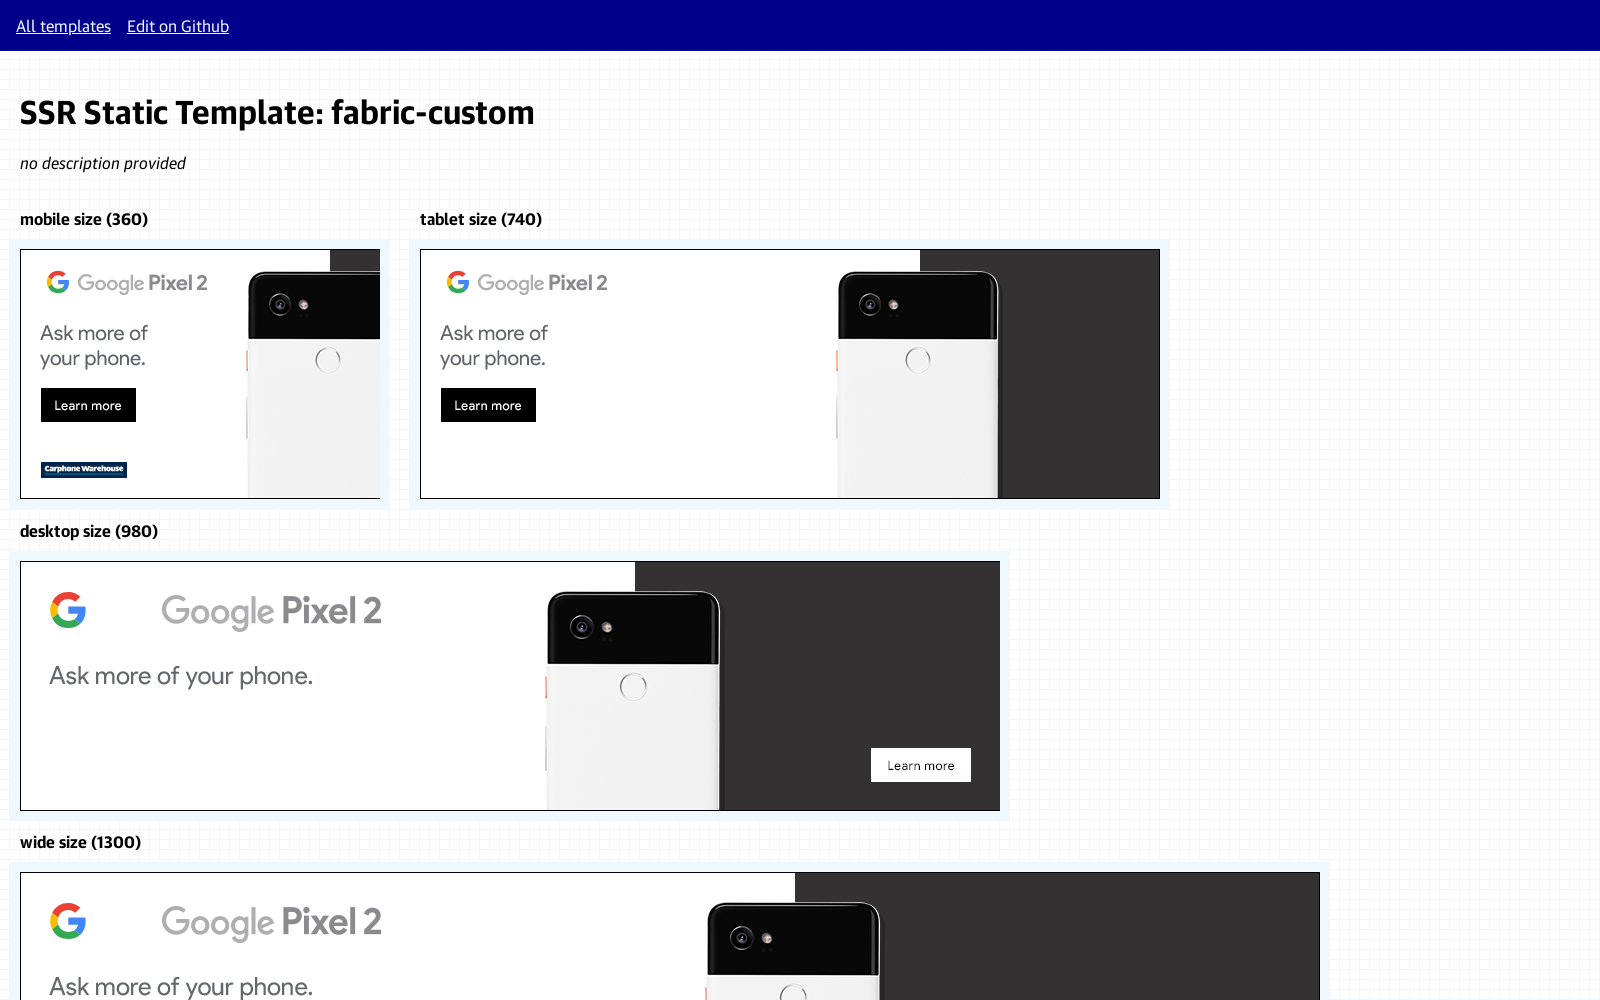

Creative element at breakpoint 980 is visible
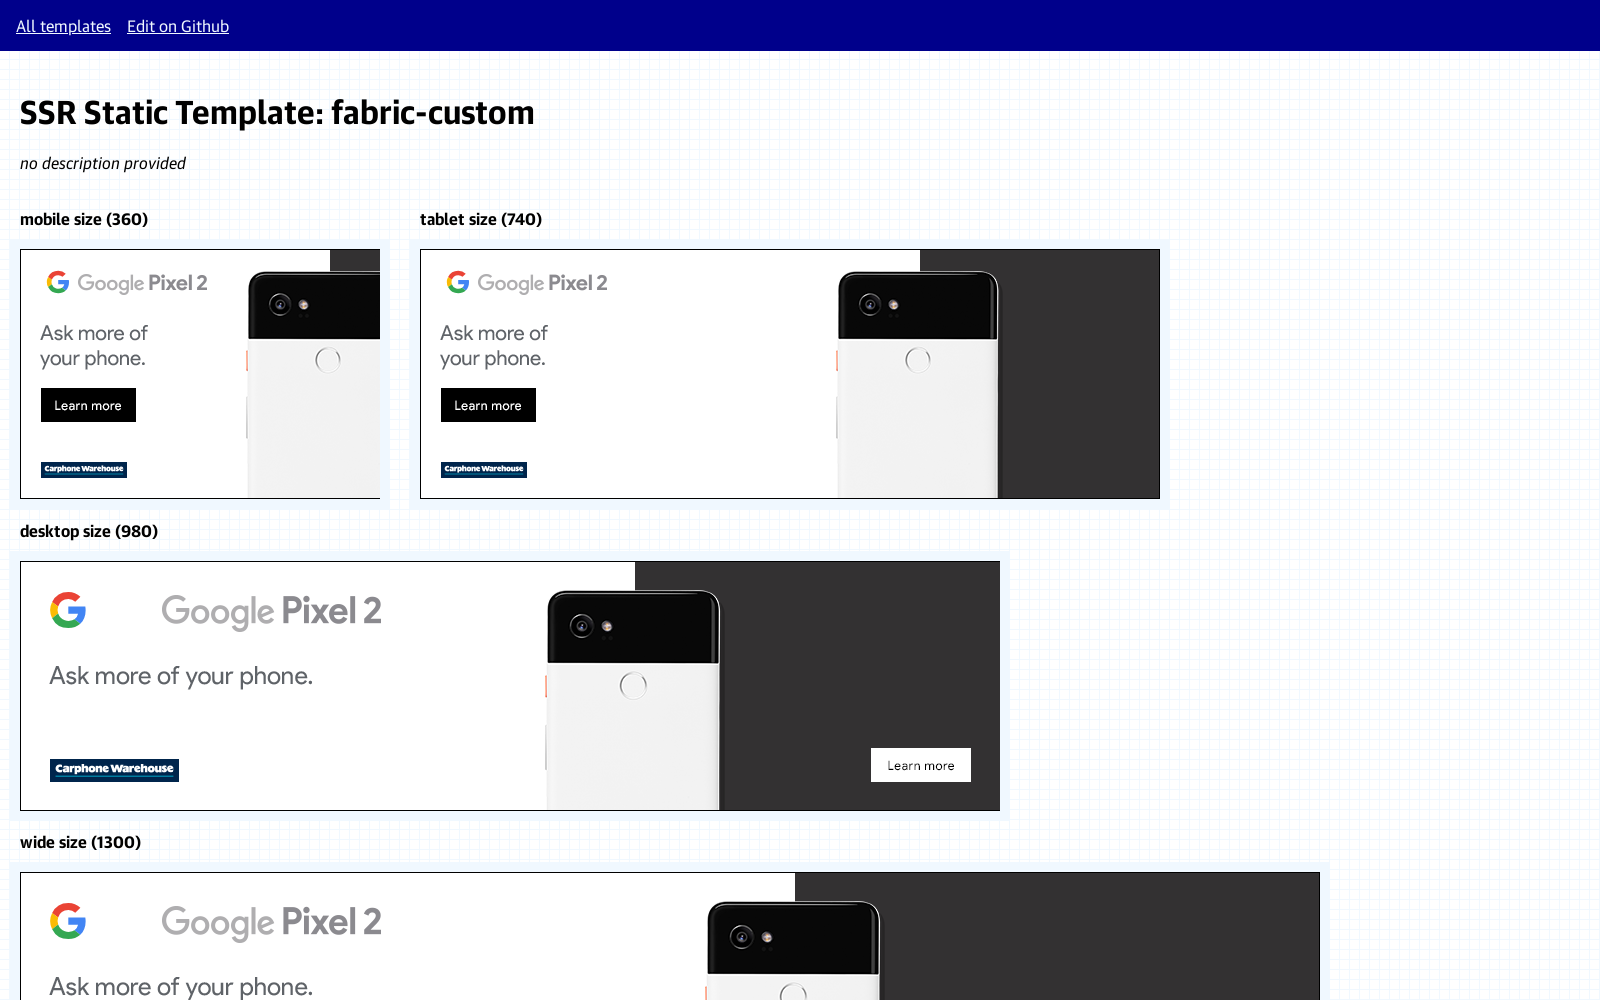

Scrolled creative element into view for breakpoint 980
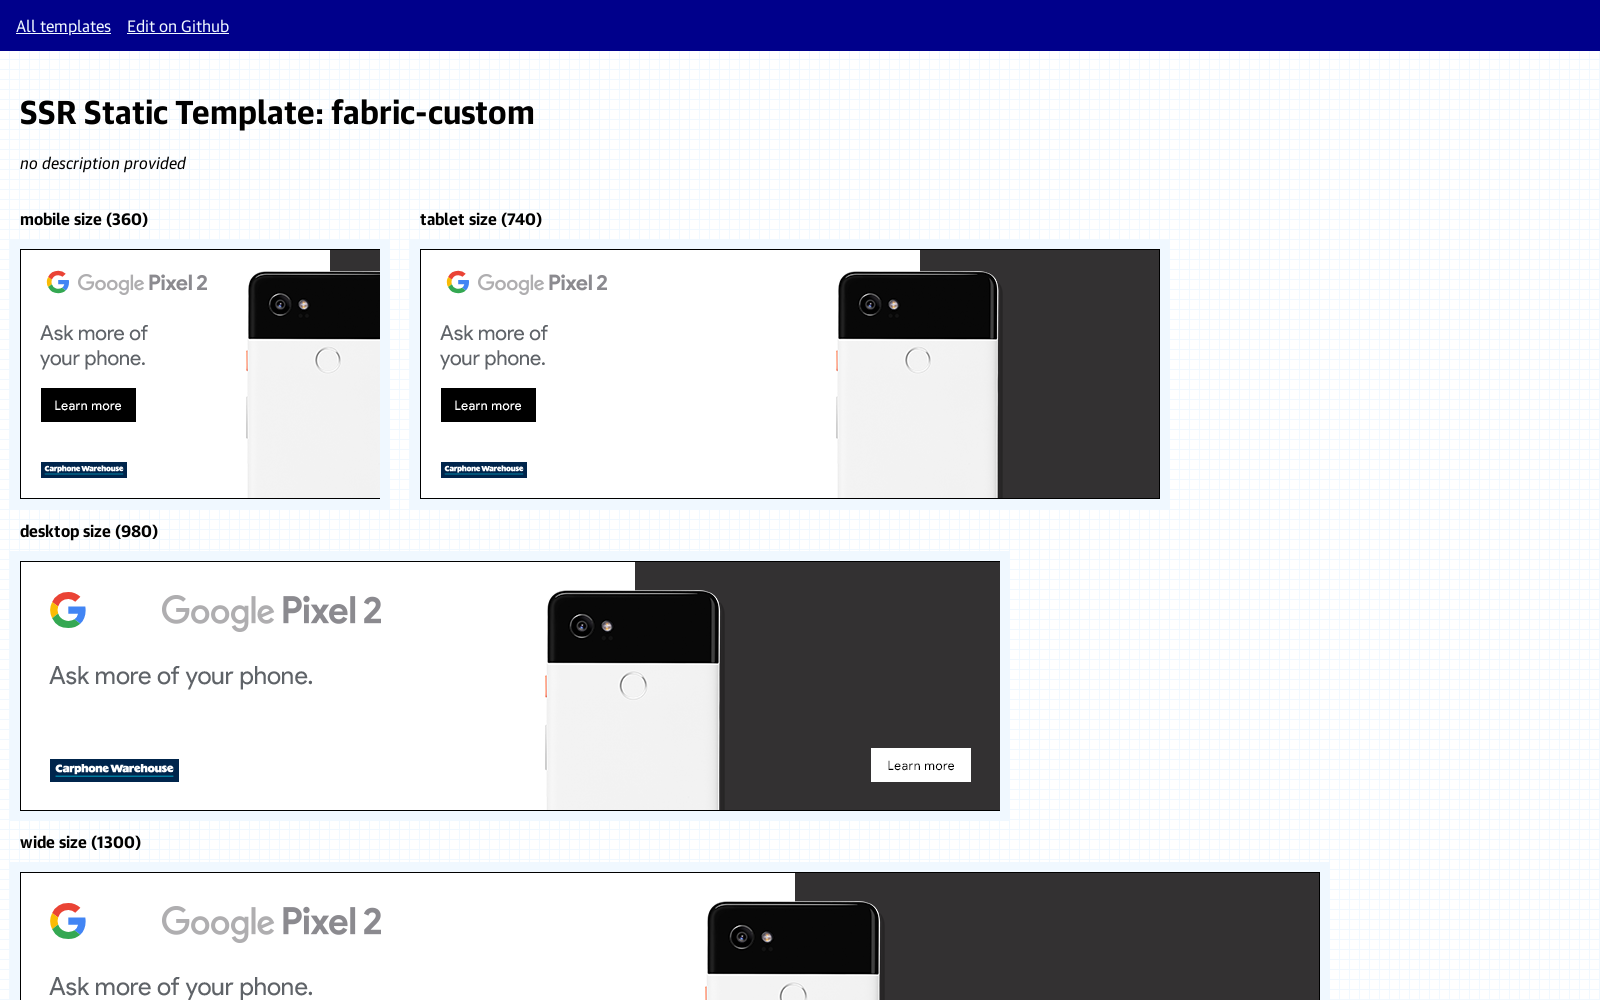

Located iframe with name 'width-1300'
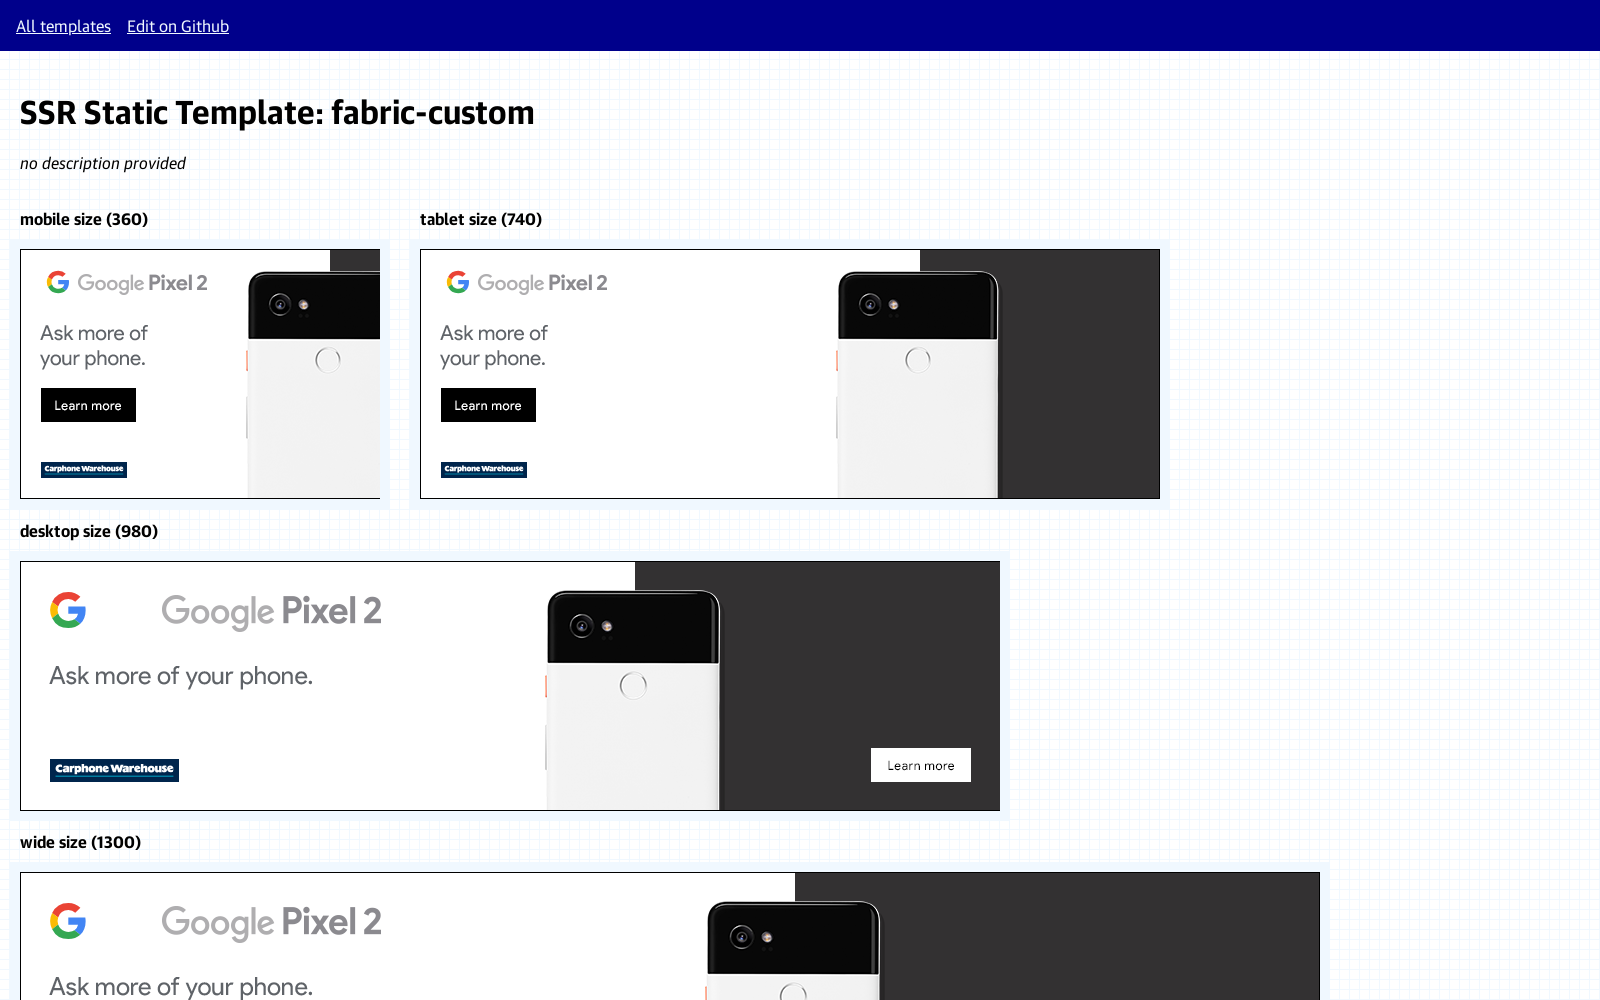

Located creative element within width-1300 iframe
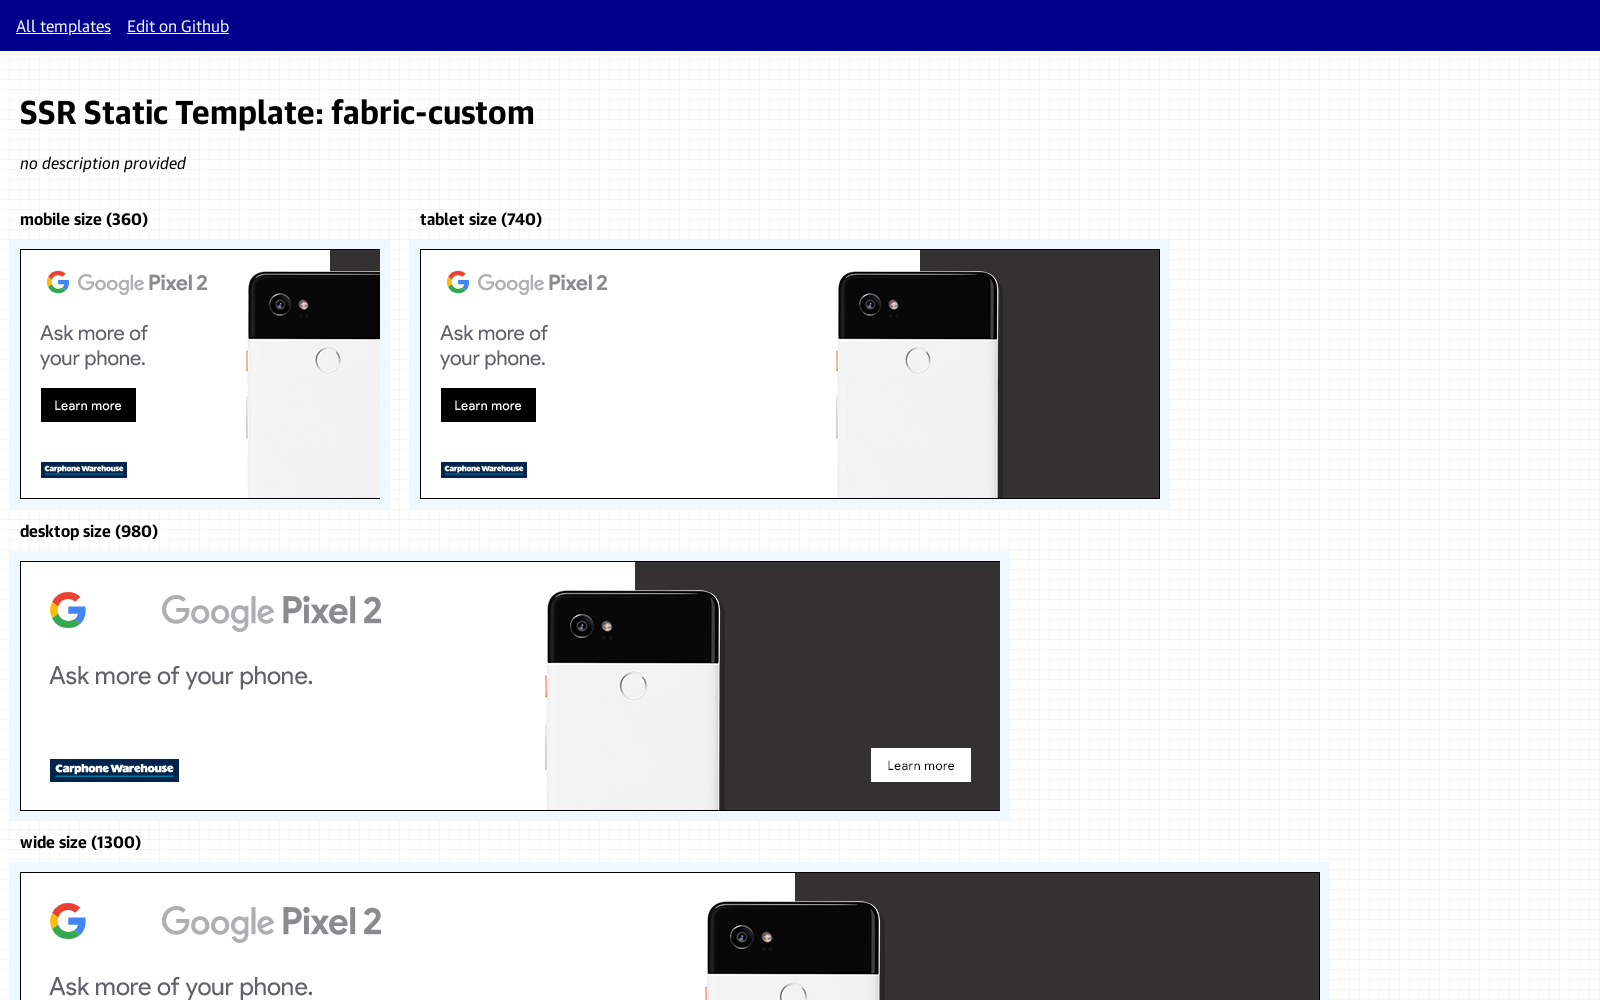

Creative element at breakpoint 1300 is visible
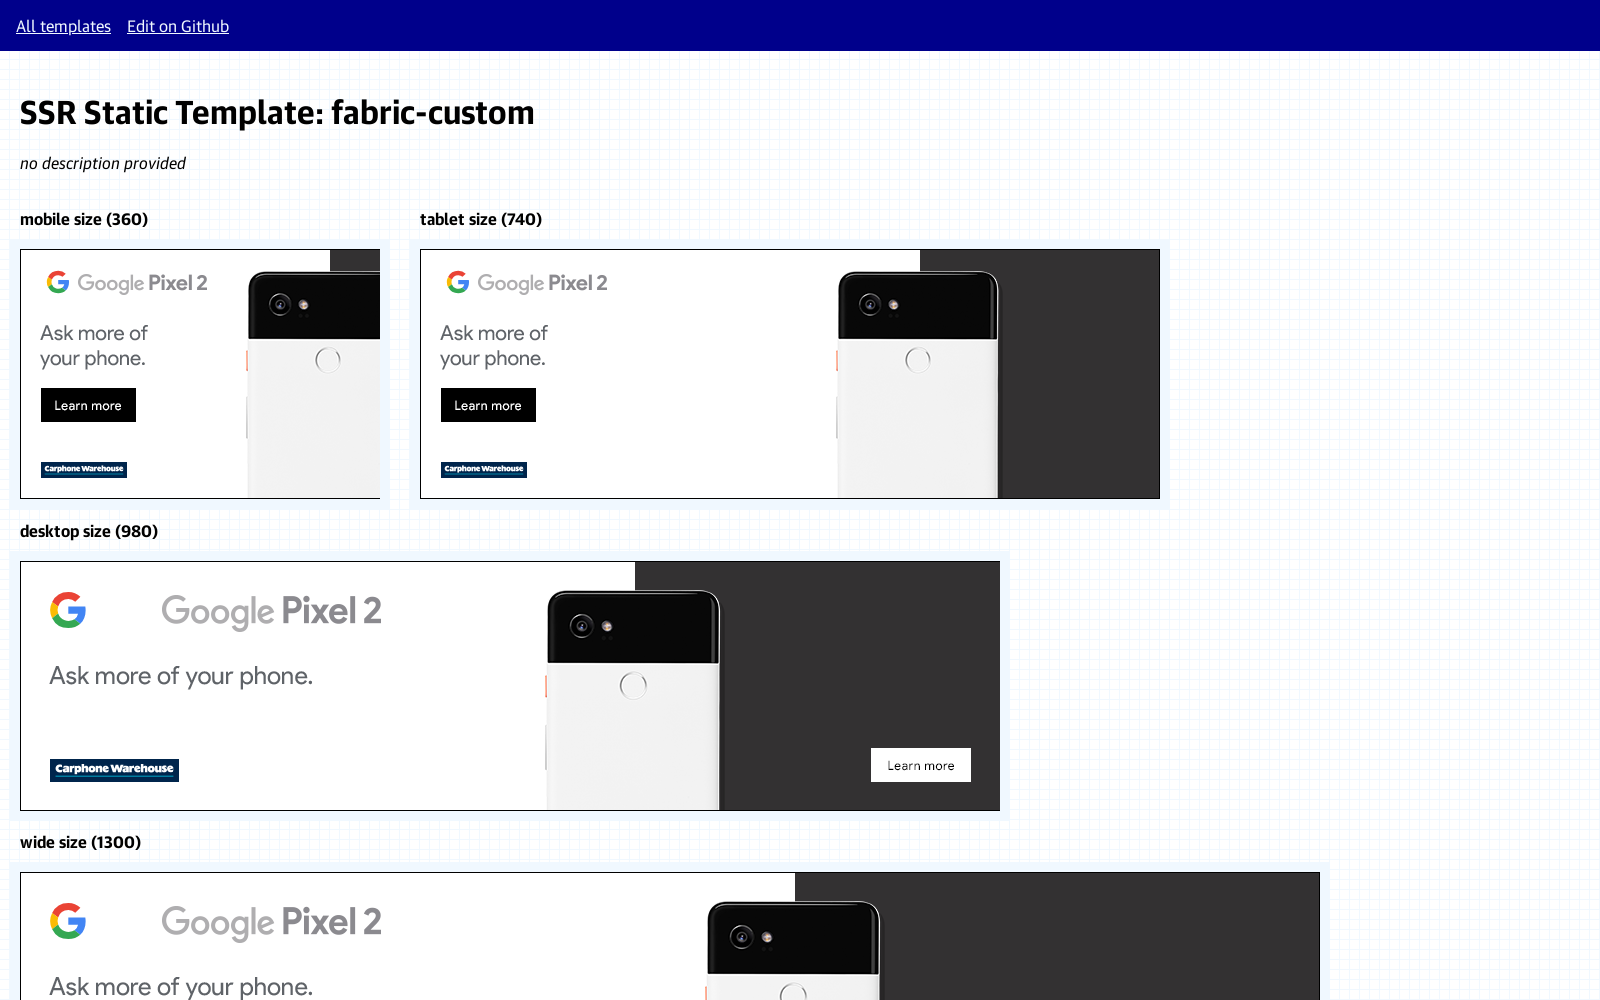

Scrolled creative element into view for breakpoint 1300
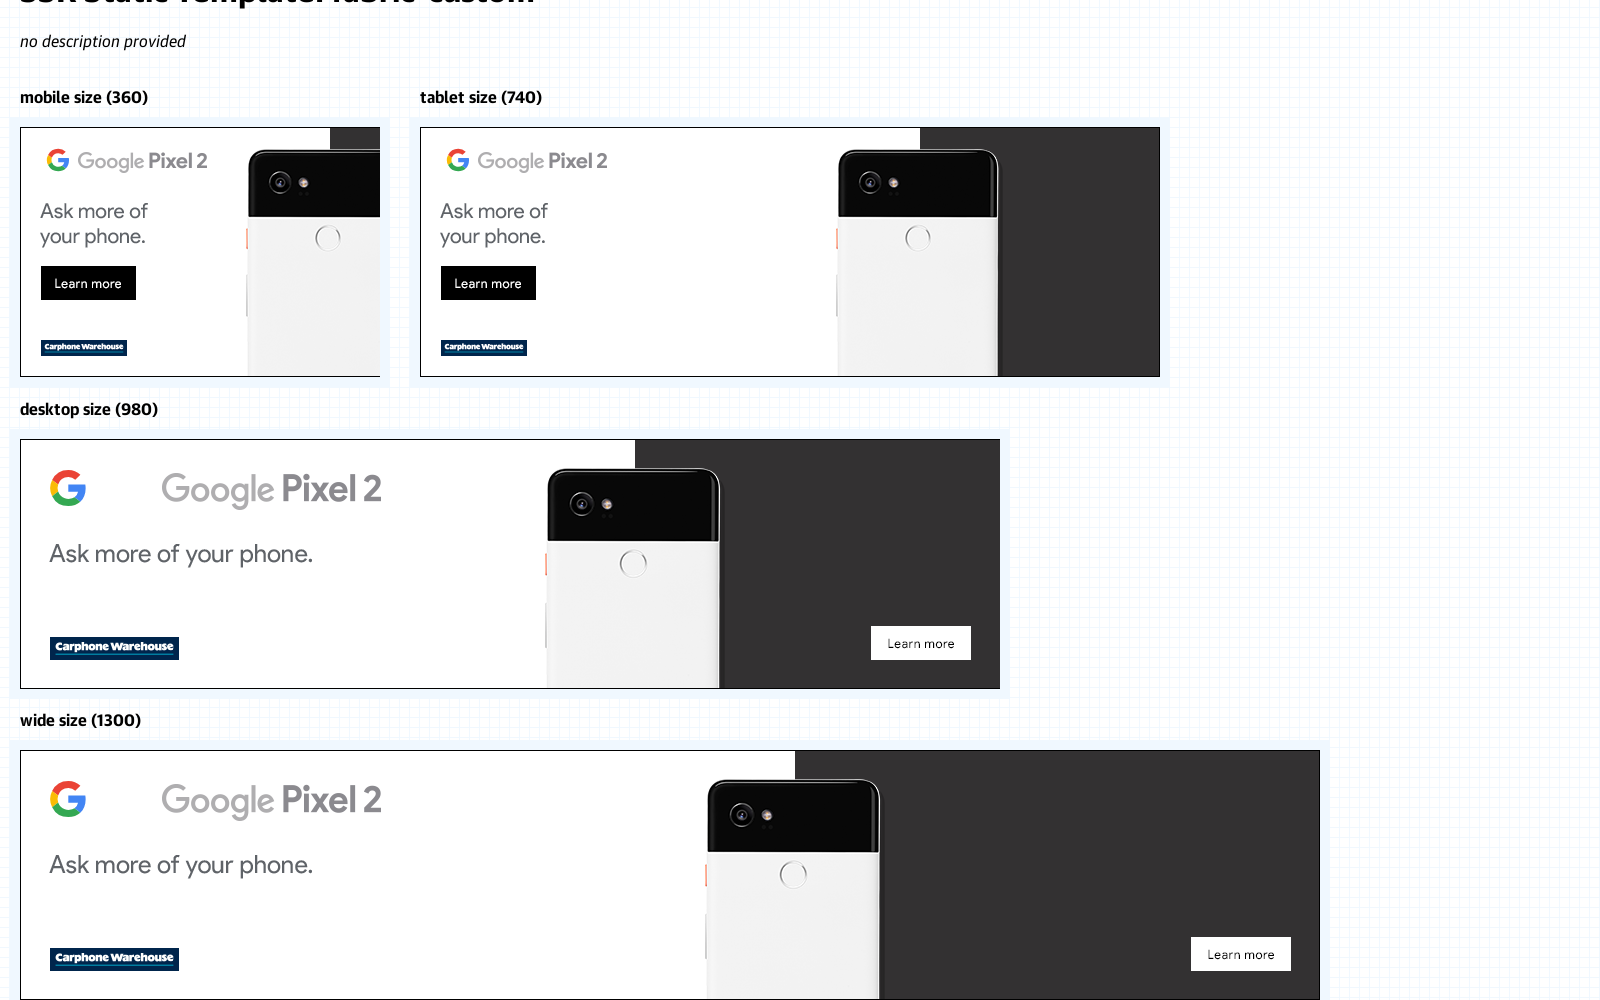

Located iframe with name 'width-100%'
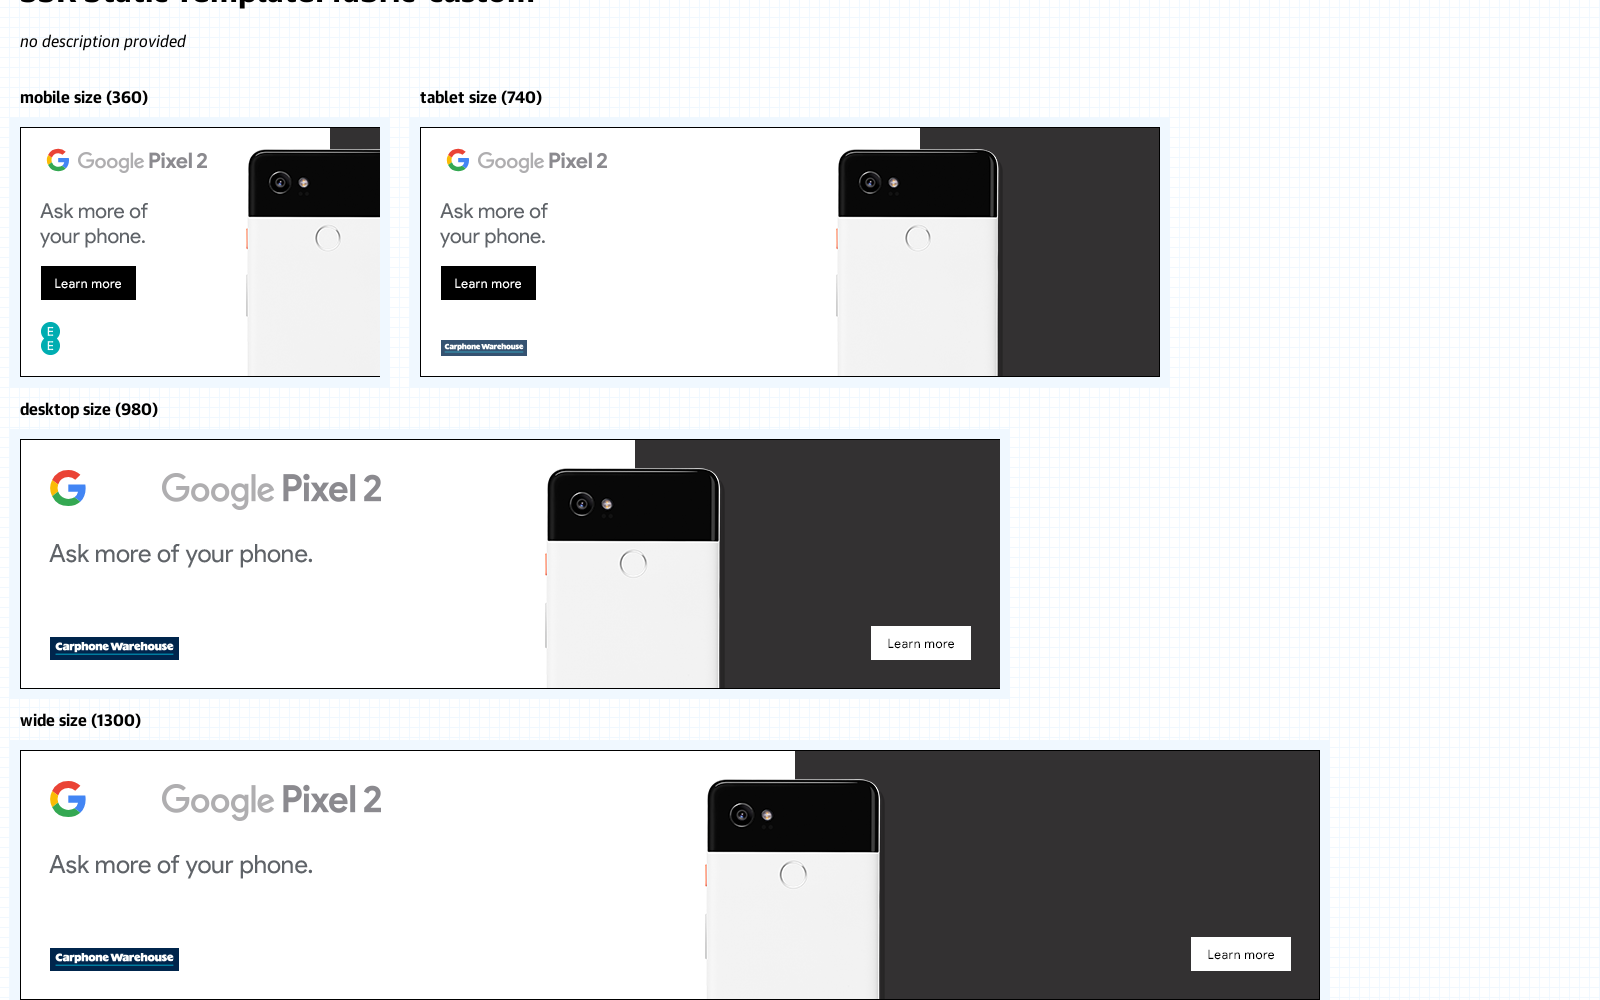

Located creative element within width-100% iframe
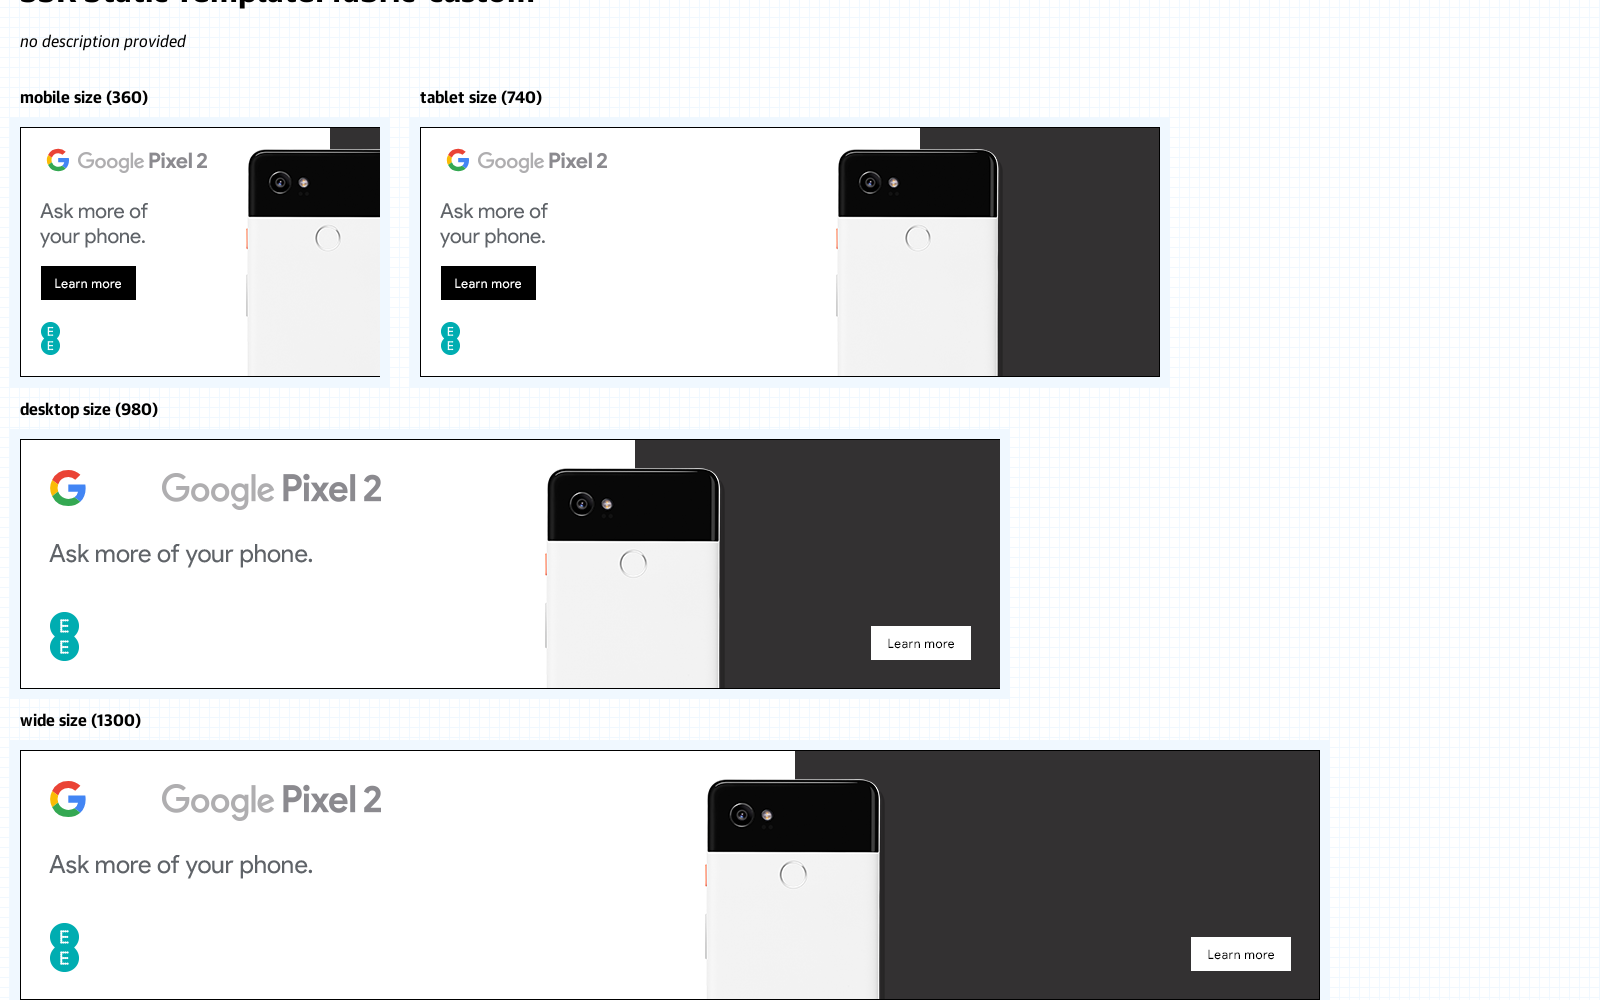

Creative element at breakpoint 100% is visible
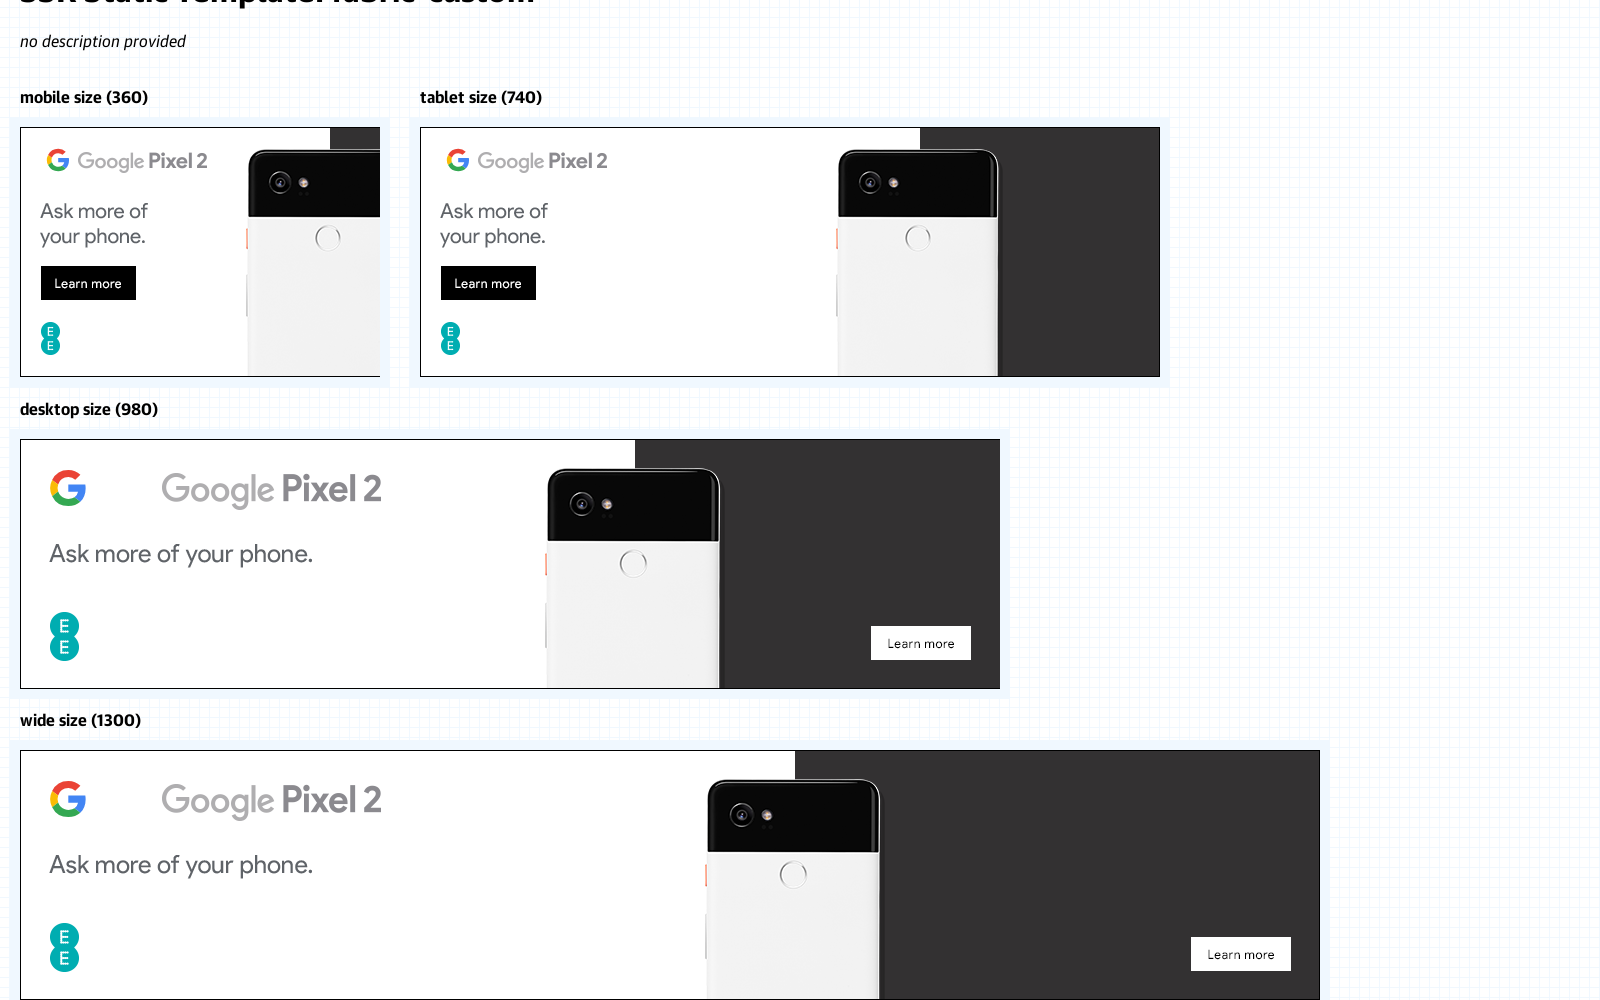

Scrolled creative element into view for breakpoint 100%
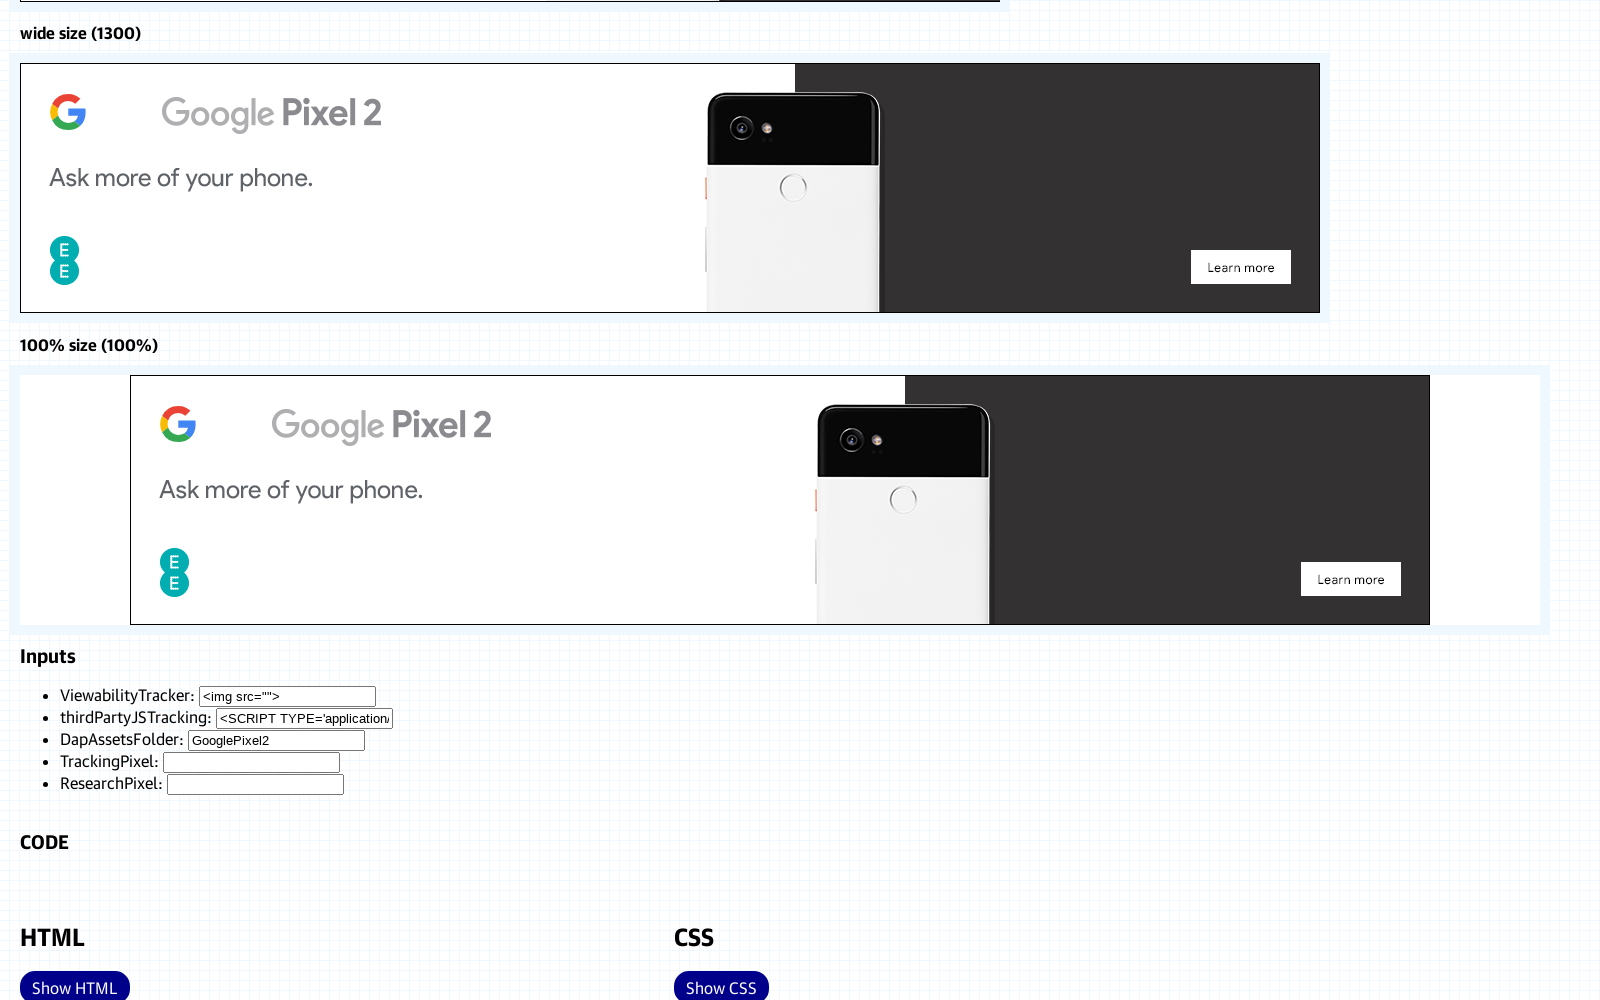

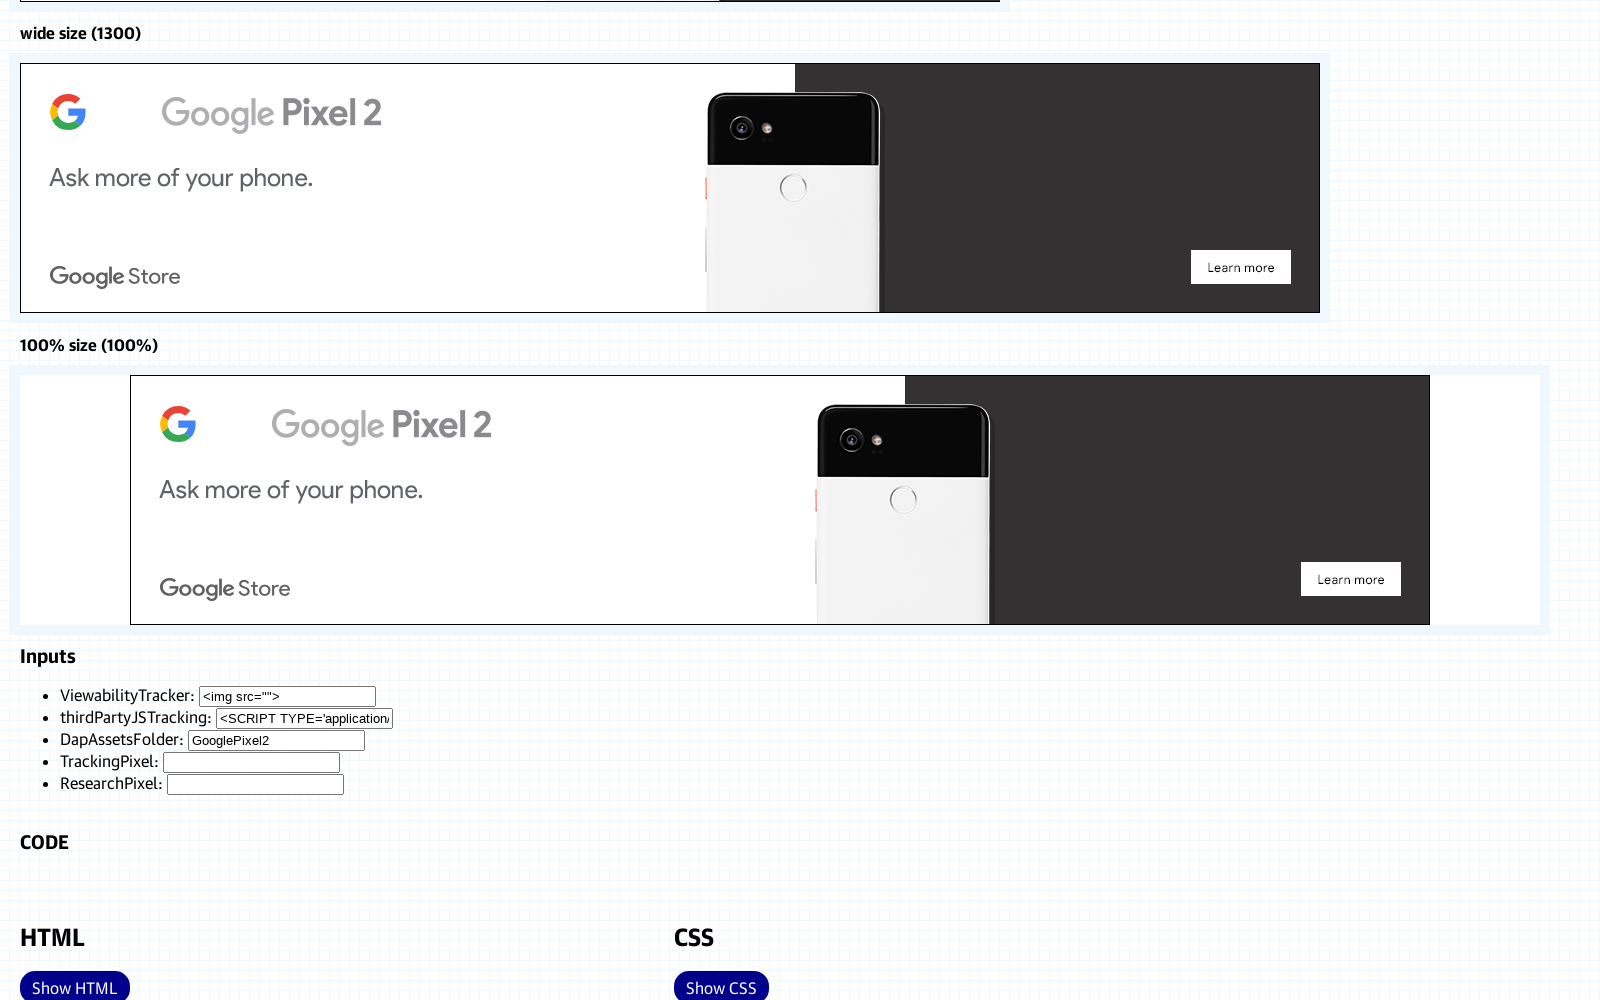